Tests a todo list application by adding multiple todo items, verifying they are added, then removing all items and verifying the list is empty

Starting URL: https://example.cypress.io/todo

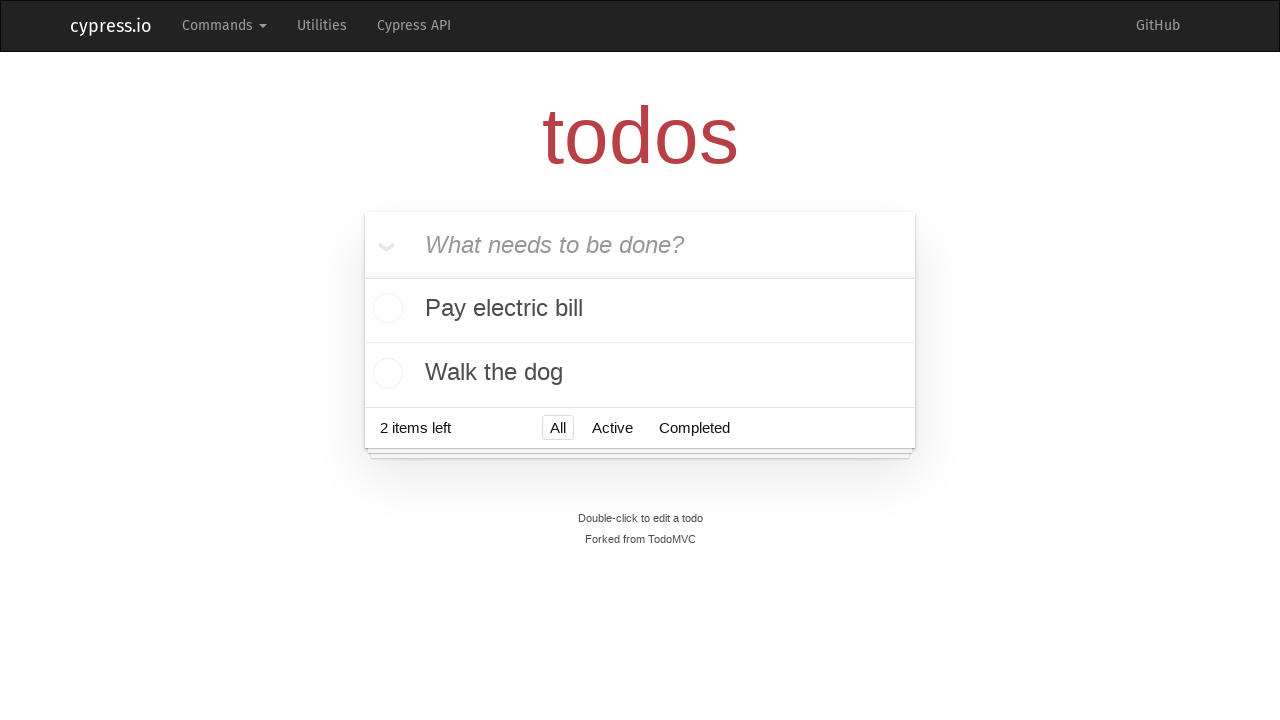

Got initial count of todo items: 2
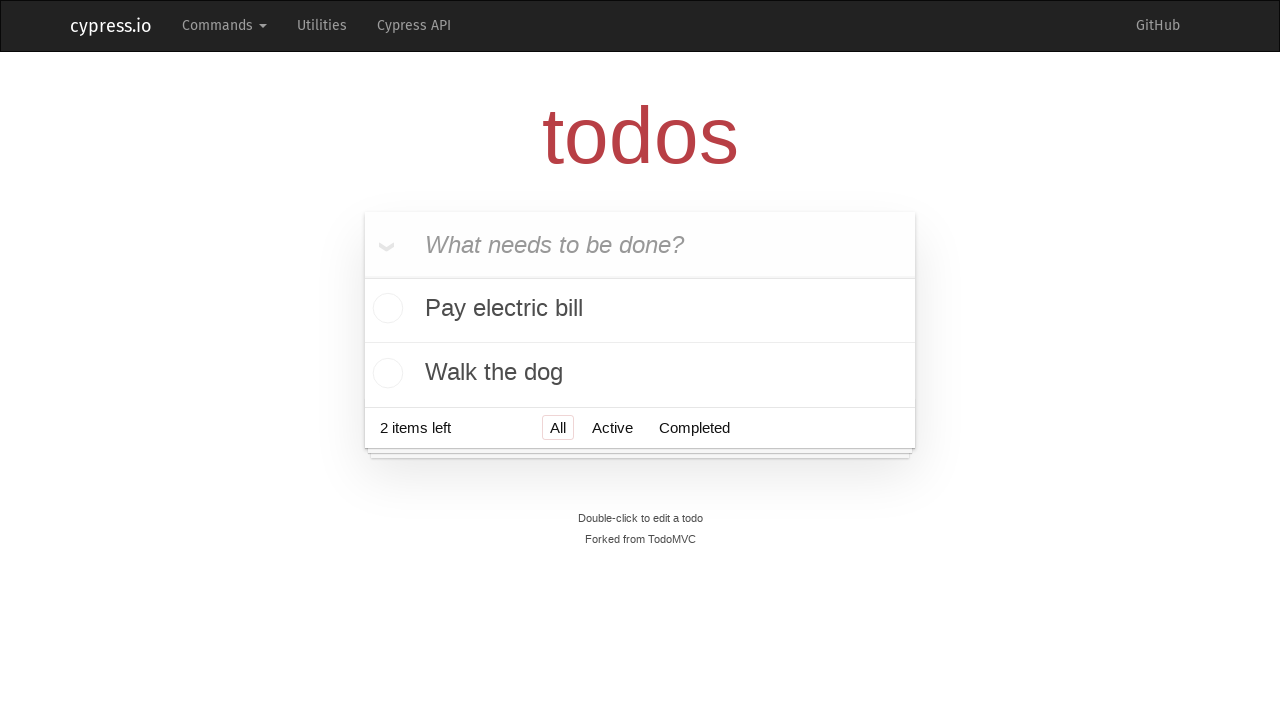

Filled new todo field with 'Visit Paris' on .new-todo
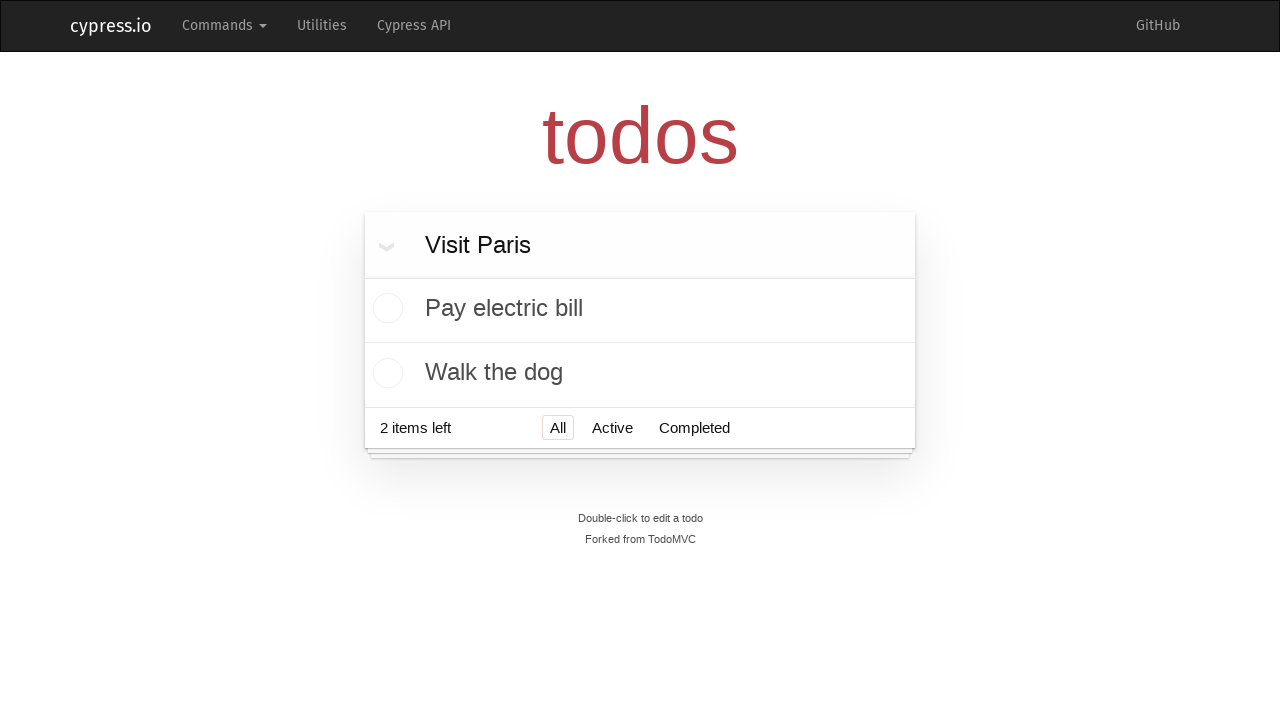

Pressed Enter to add todo 'Visit Paris' on .new-todo
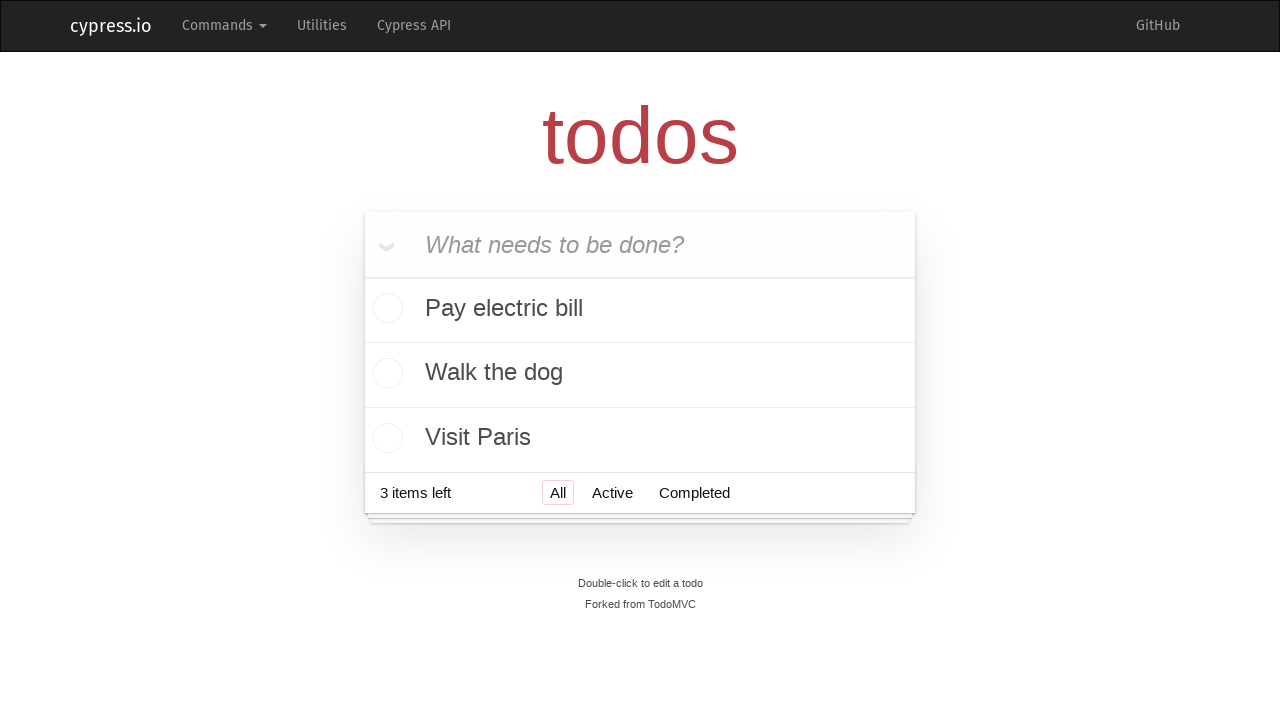

Verified todo 'Visit Paris' was added (new count: 3)
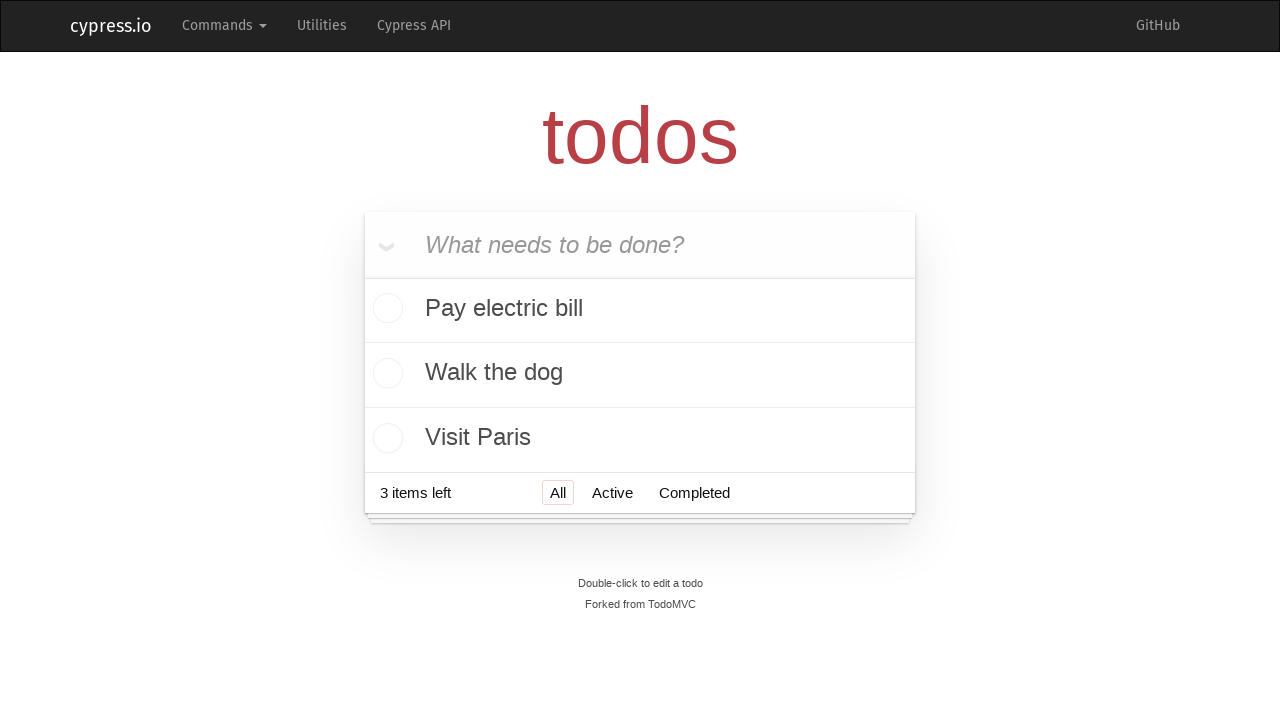

Got initial count of todo items: 3
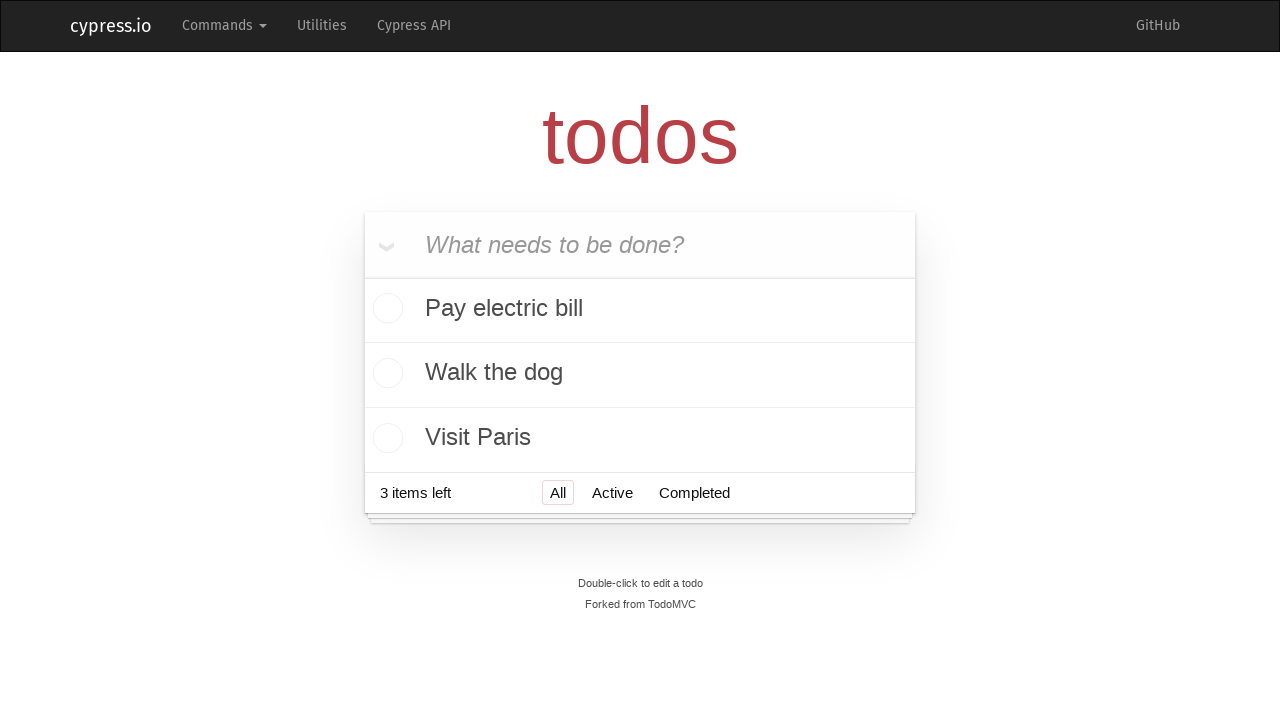

Filled new todo field with 'Visit Prague' on .new-todo
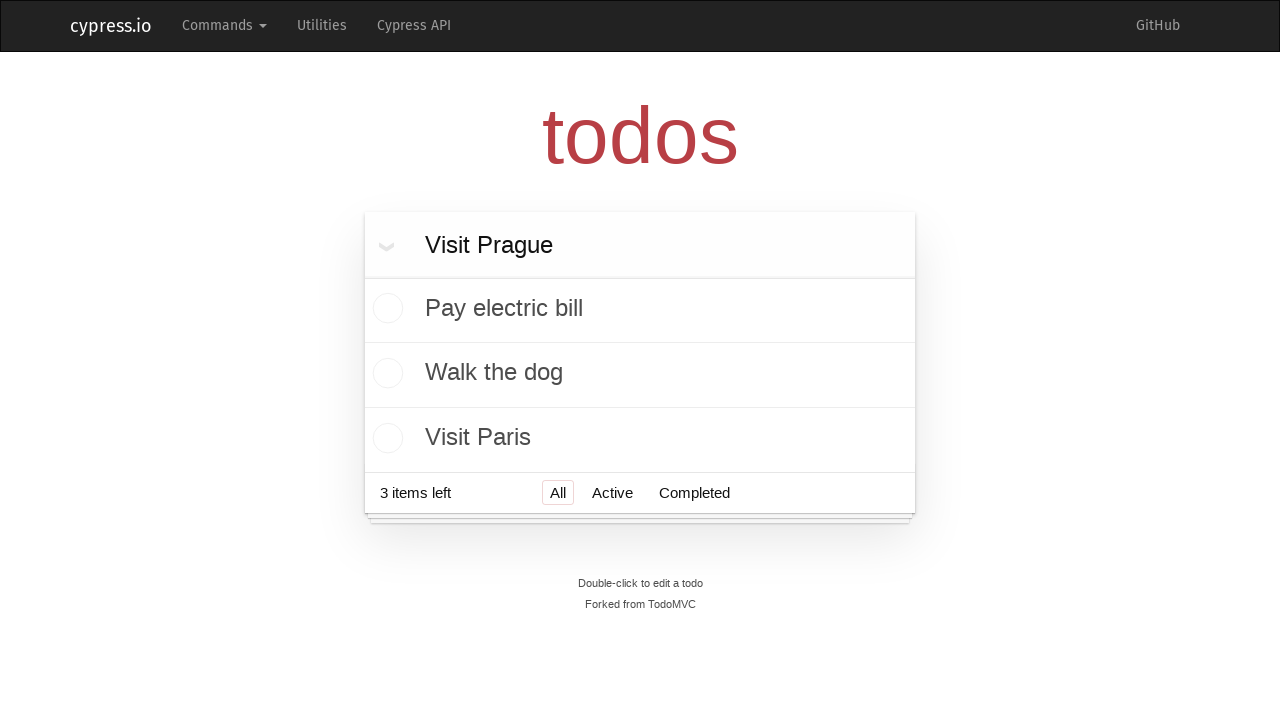

Pressed Enter to add todo 'Visit Prague' on .new-todo
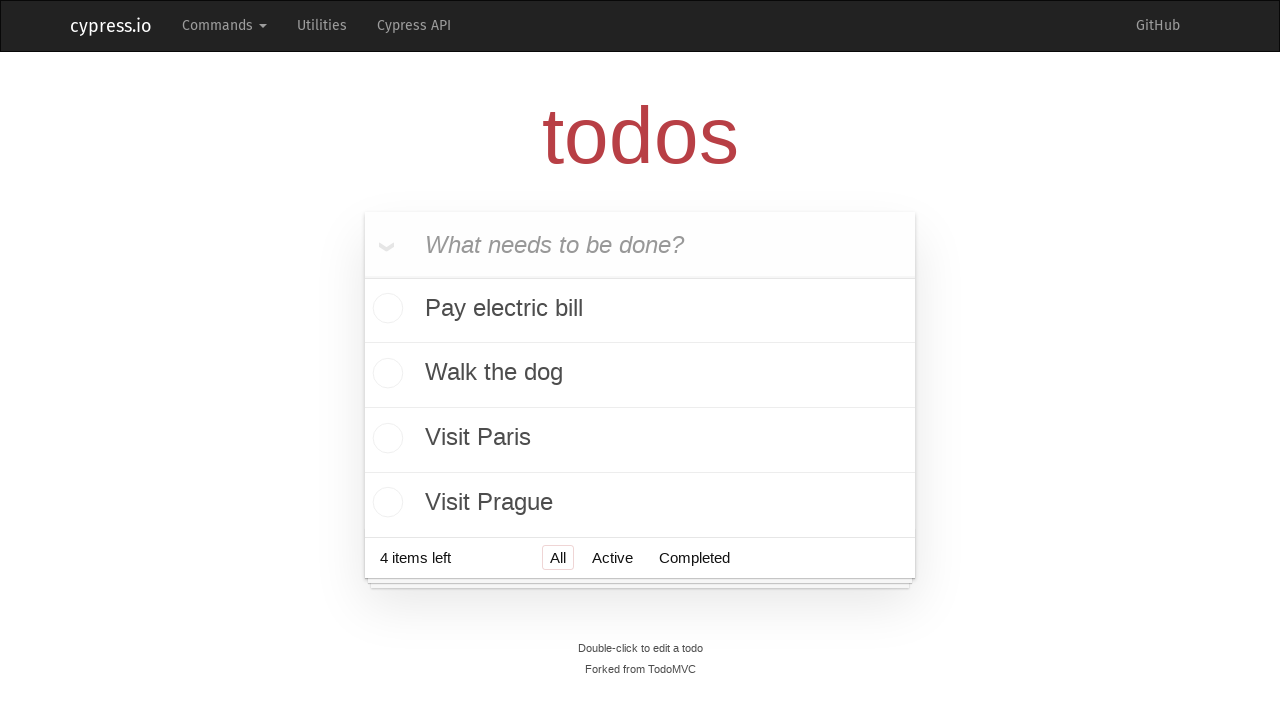

Verified todo 'Visit Prague' was added (new count: 4)
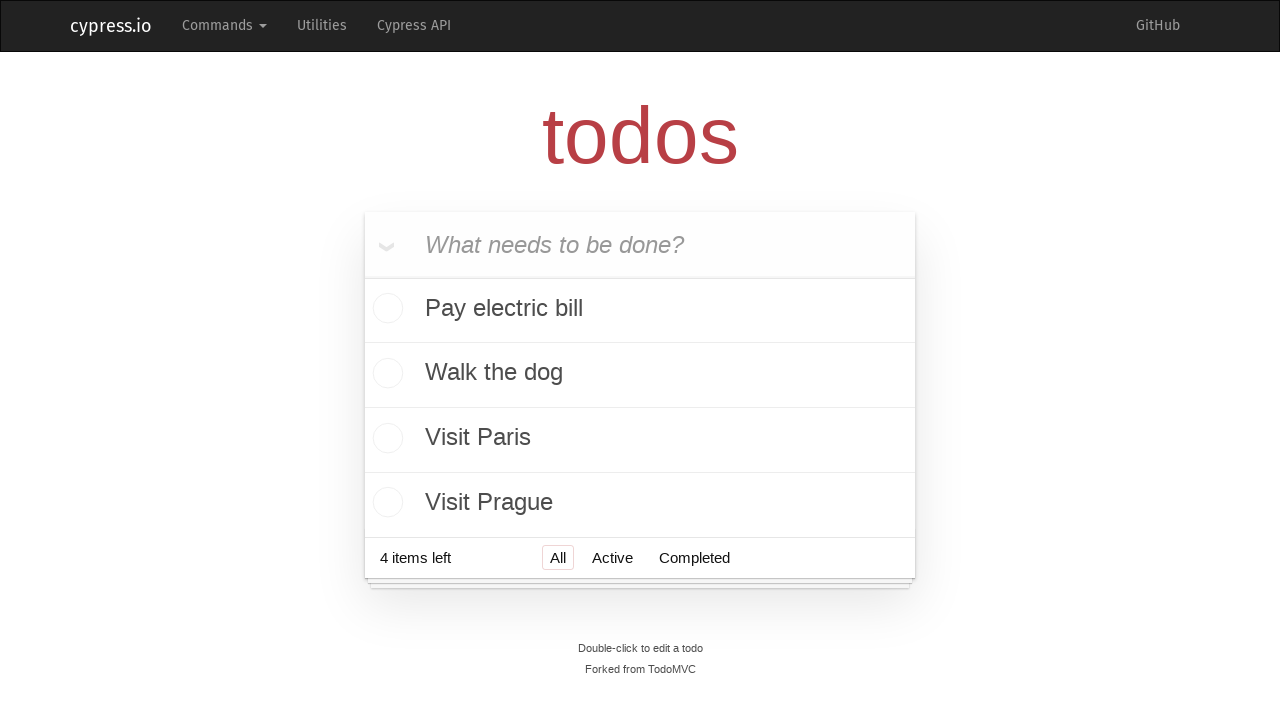

Got initial count of todo items: 4
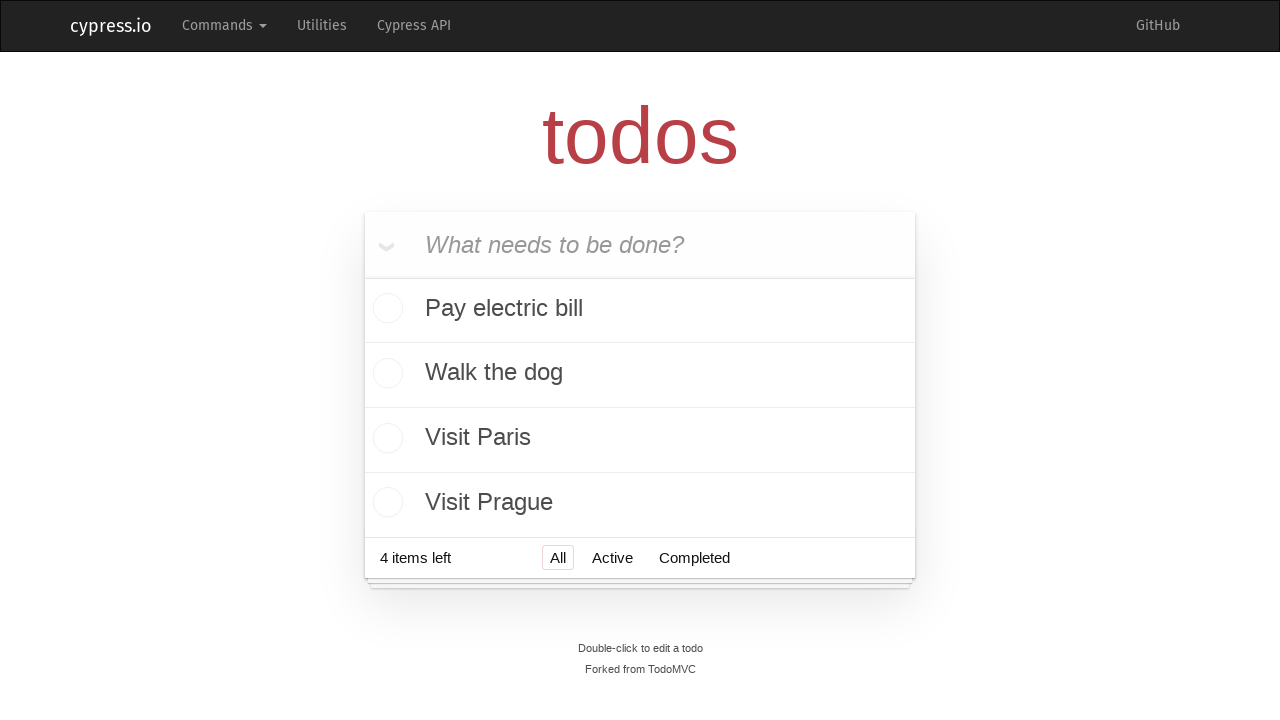

Filled new todo field with 'Visit London' on .new-todo
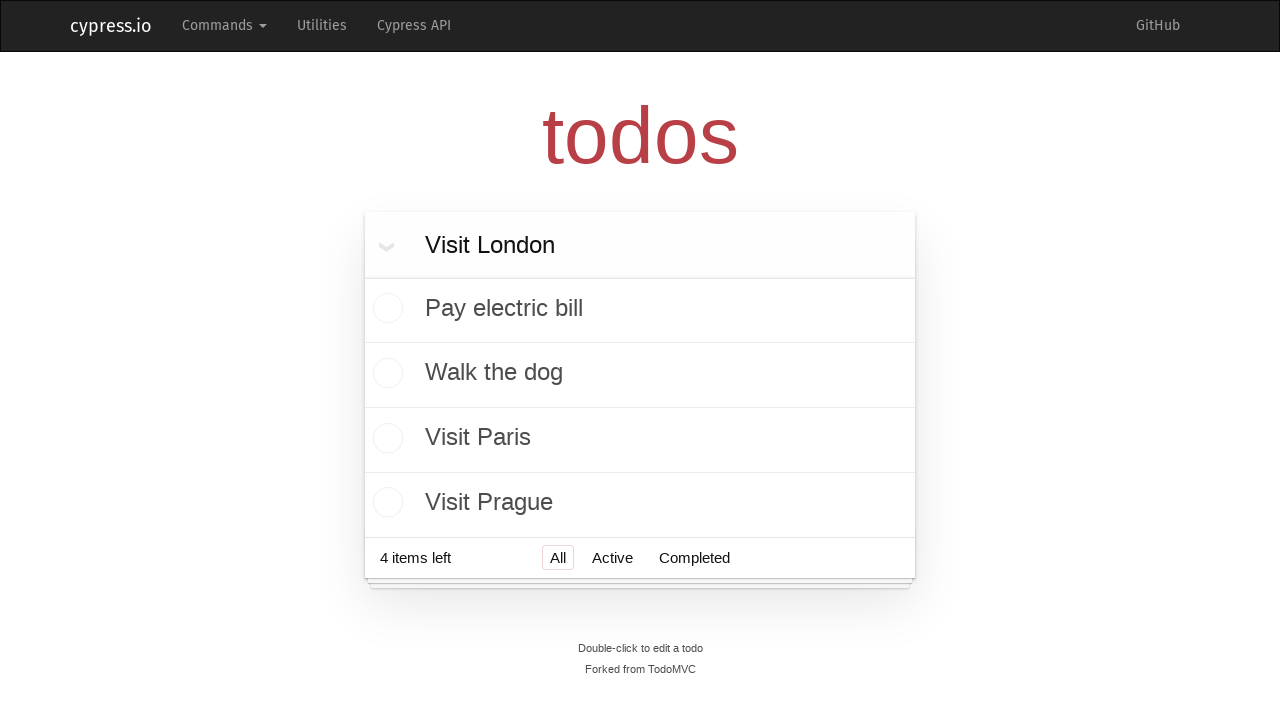

Pressed Enter to add todo 'Visit London' on .new-todo
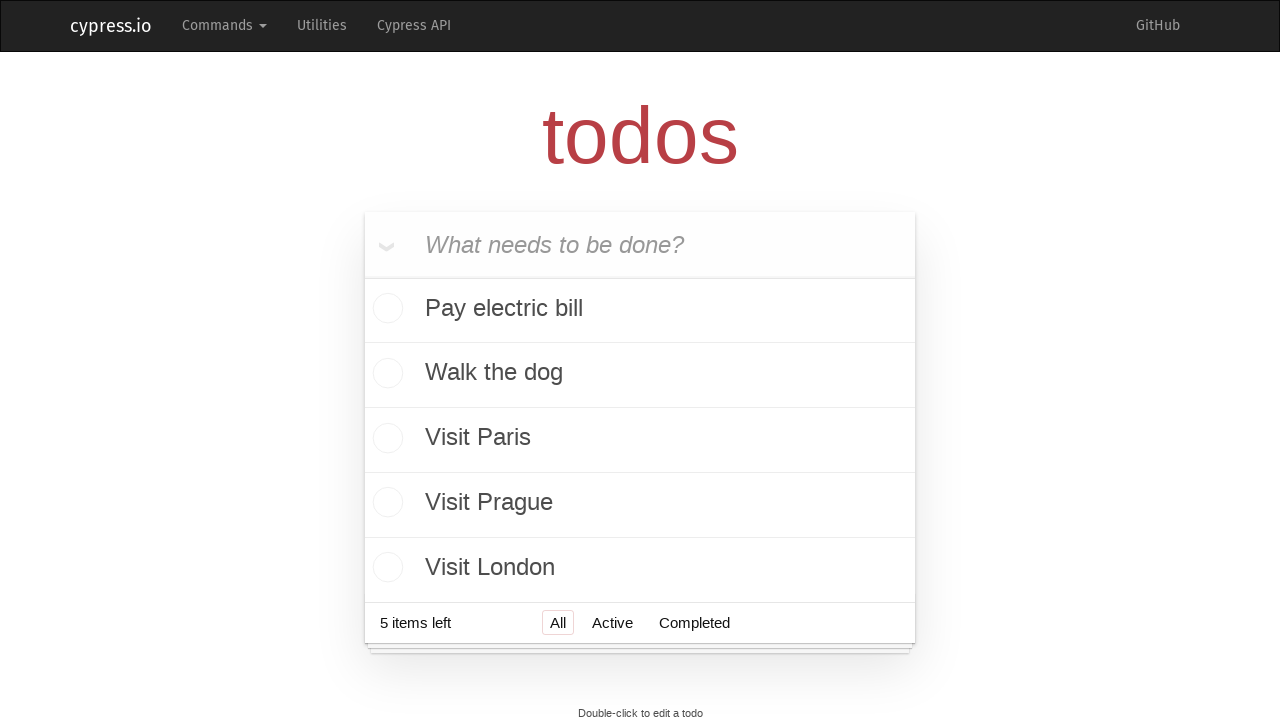

Verified todo 'Visit London' was added (new count: 5)
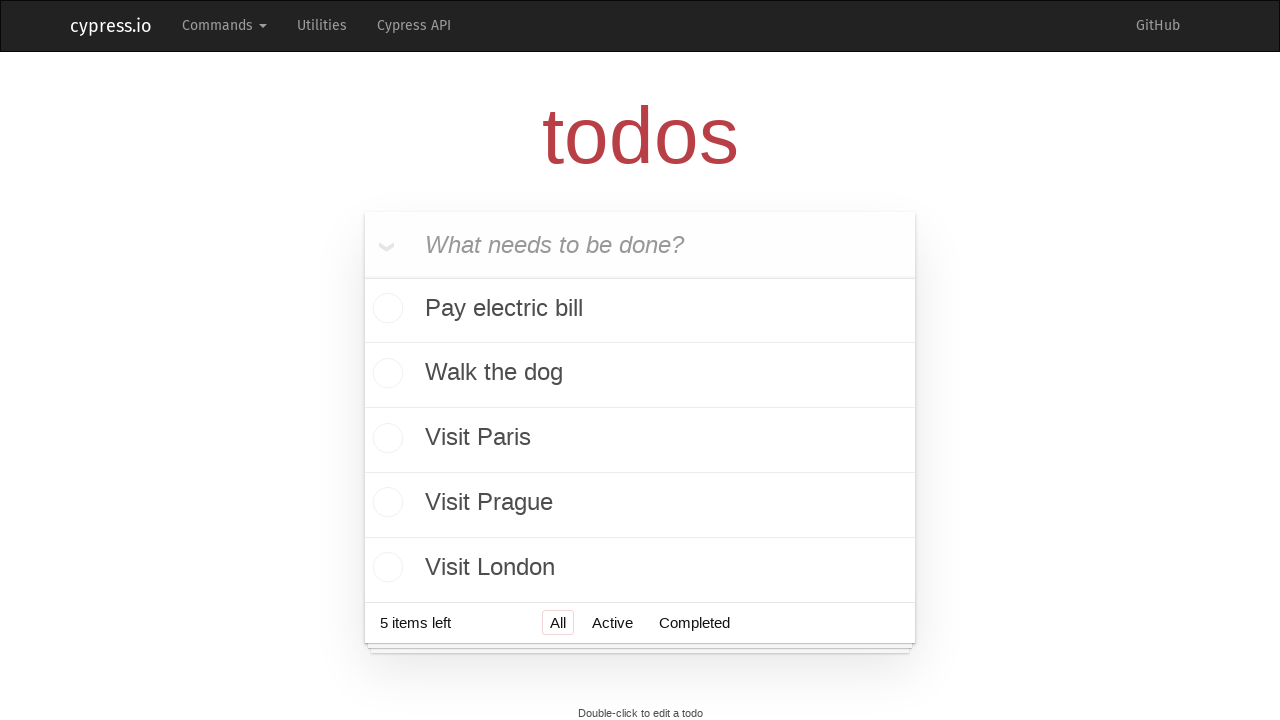

Got initial count of todo items: 5
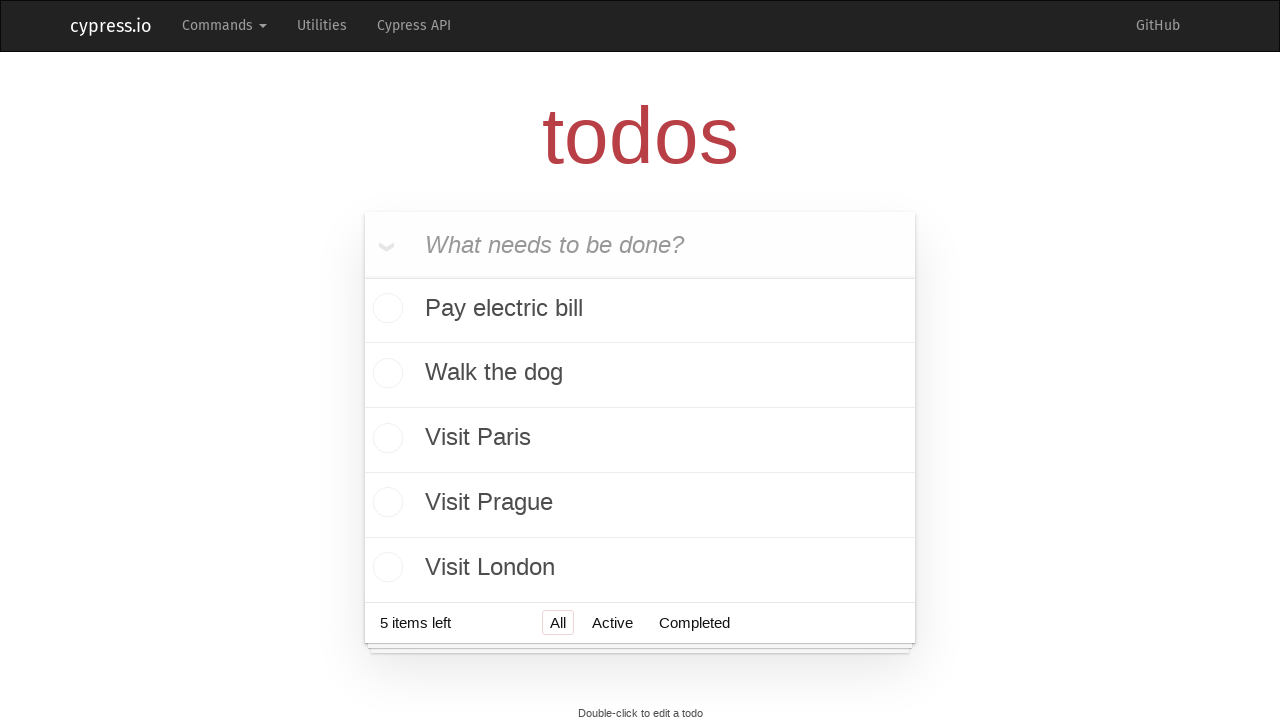

Filled new todo field with 'Visit New York' on .new-todo
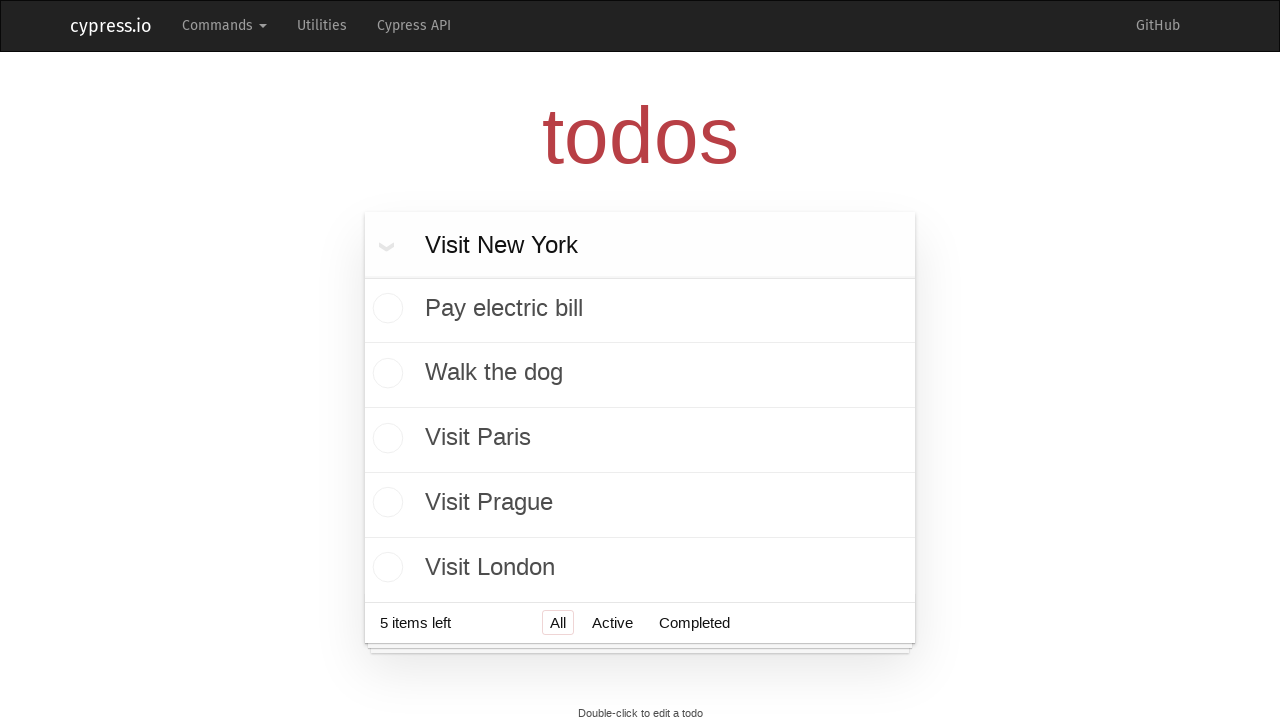

Pressed Enter to add todo 'Visit New York' on .new-todo
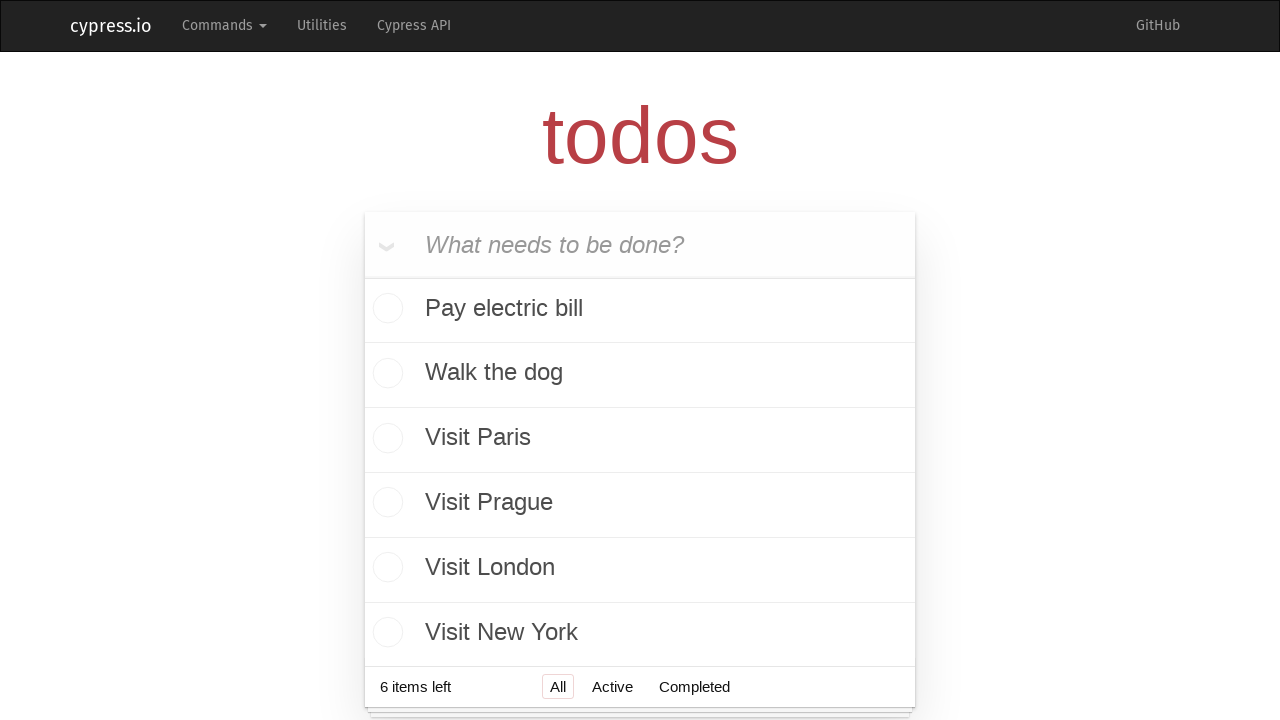

Verified todo 'Visit New York' was added (new count: 6)
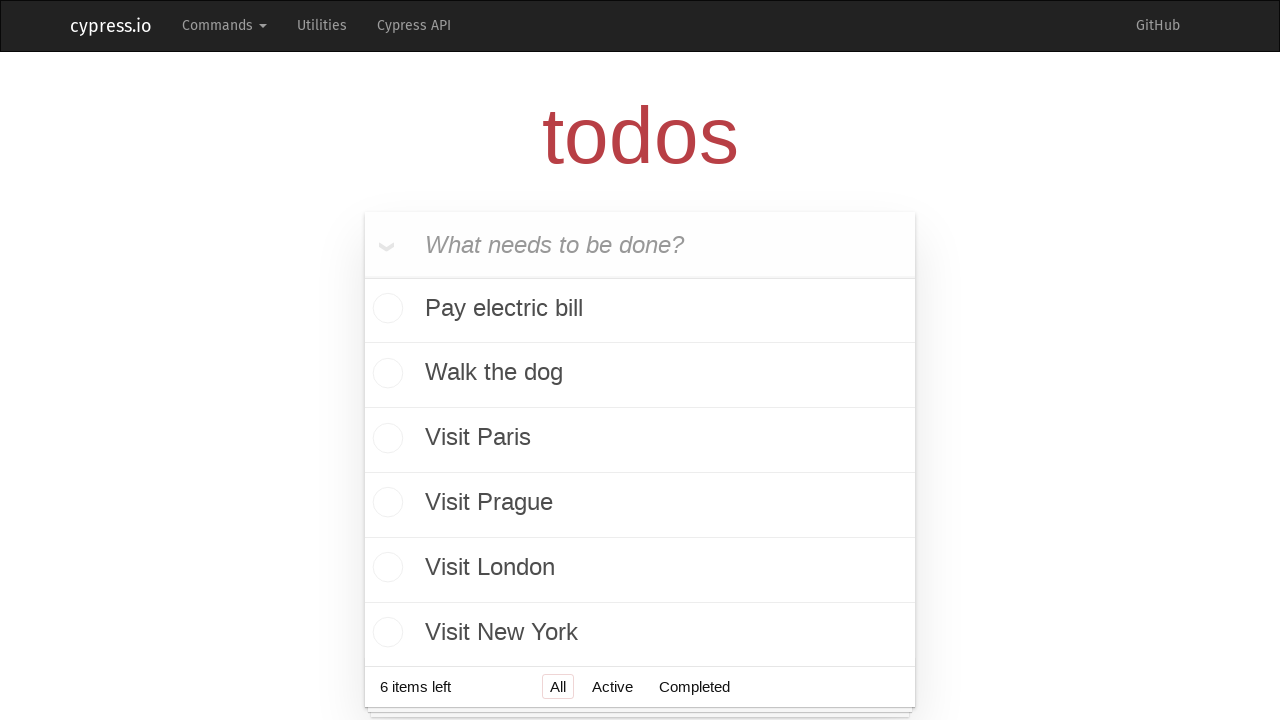

Got initial count of todo items: 6
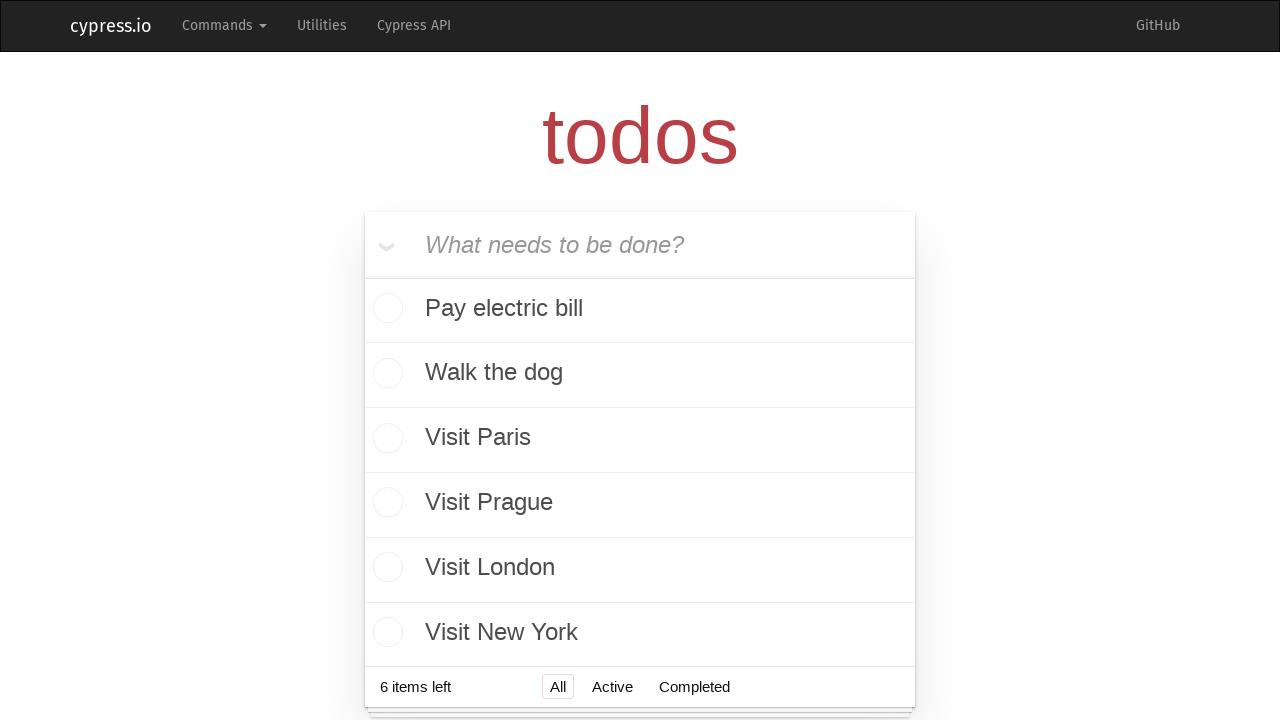

Filled new todo field with 'Visit Belgrade' on .new-todo
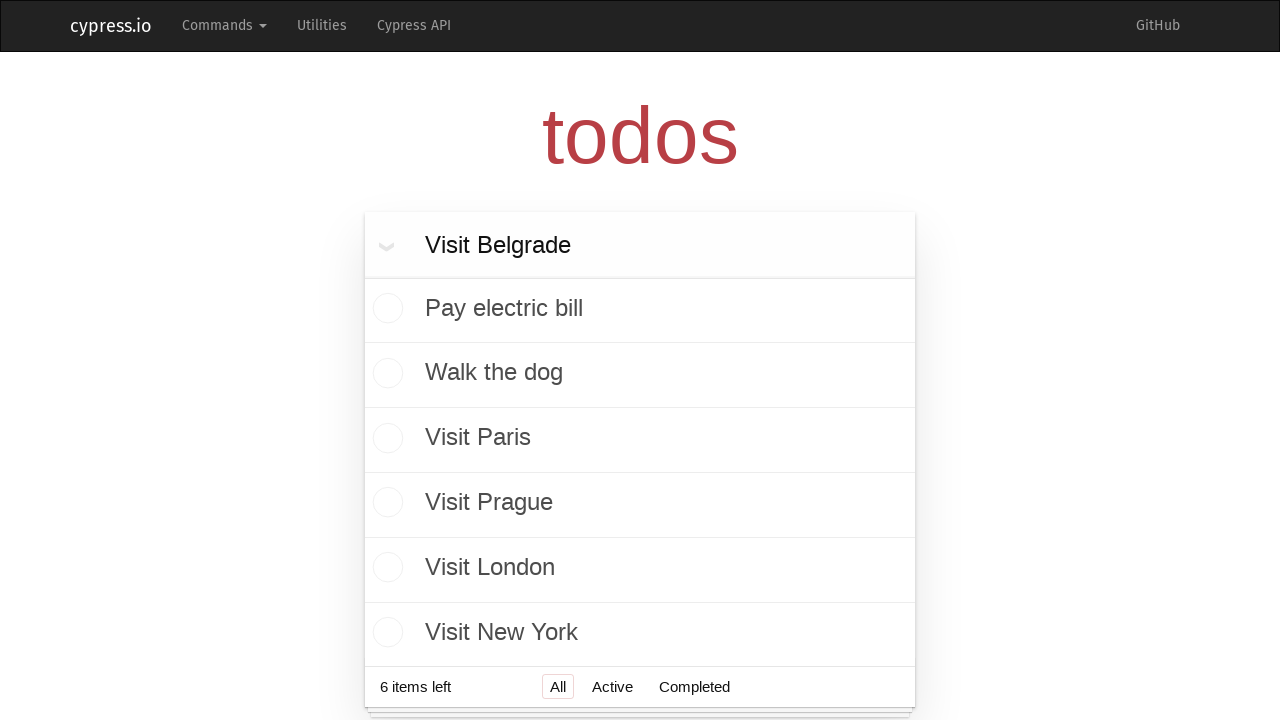

Pressed Enter to add todo 'Visit Belgrade' on .new-todo
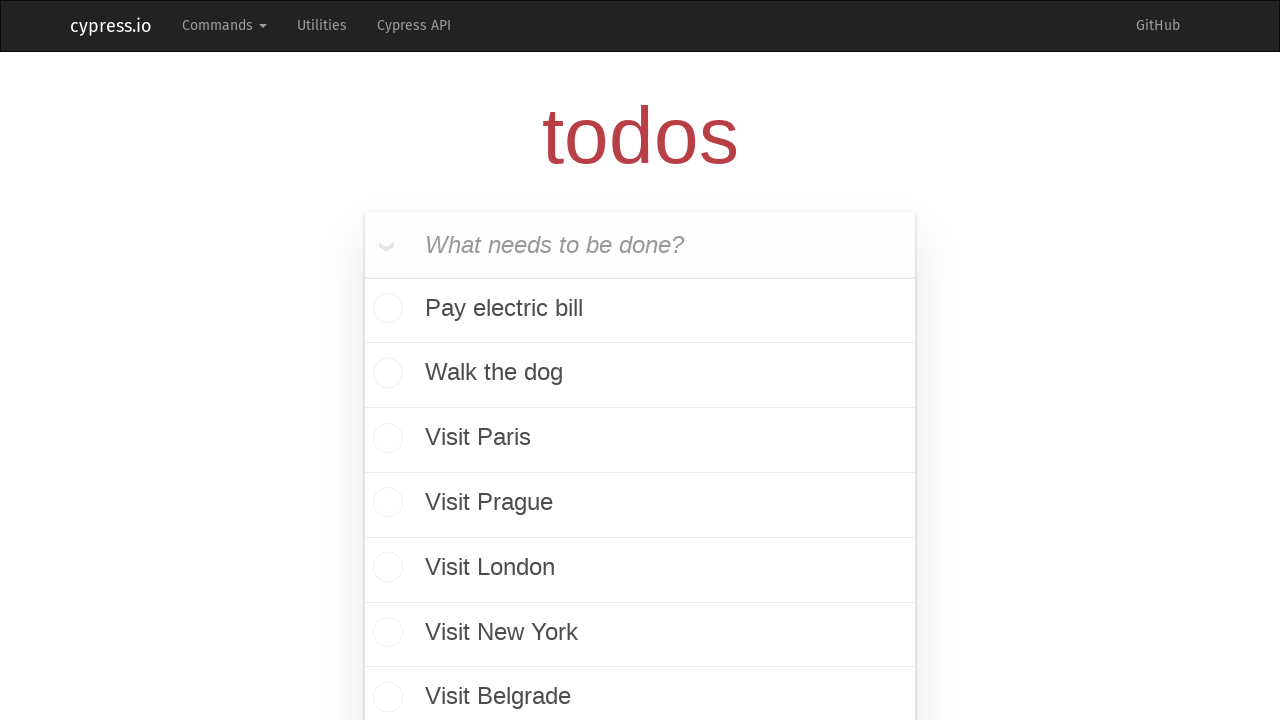

Verified todo 'Visit Belgrade' was added (new count: 7)
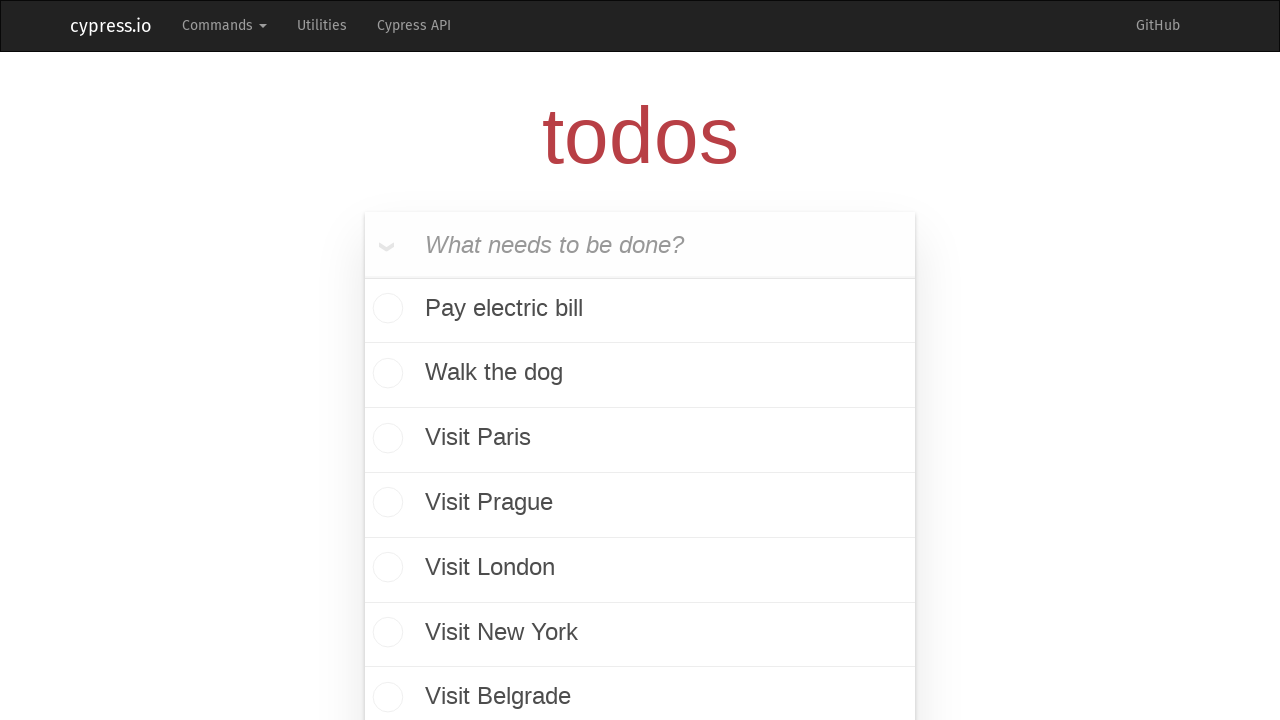

Retrieved all todo items for deletion (7 items)
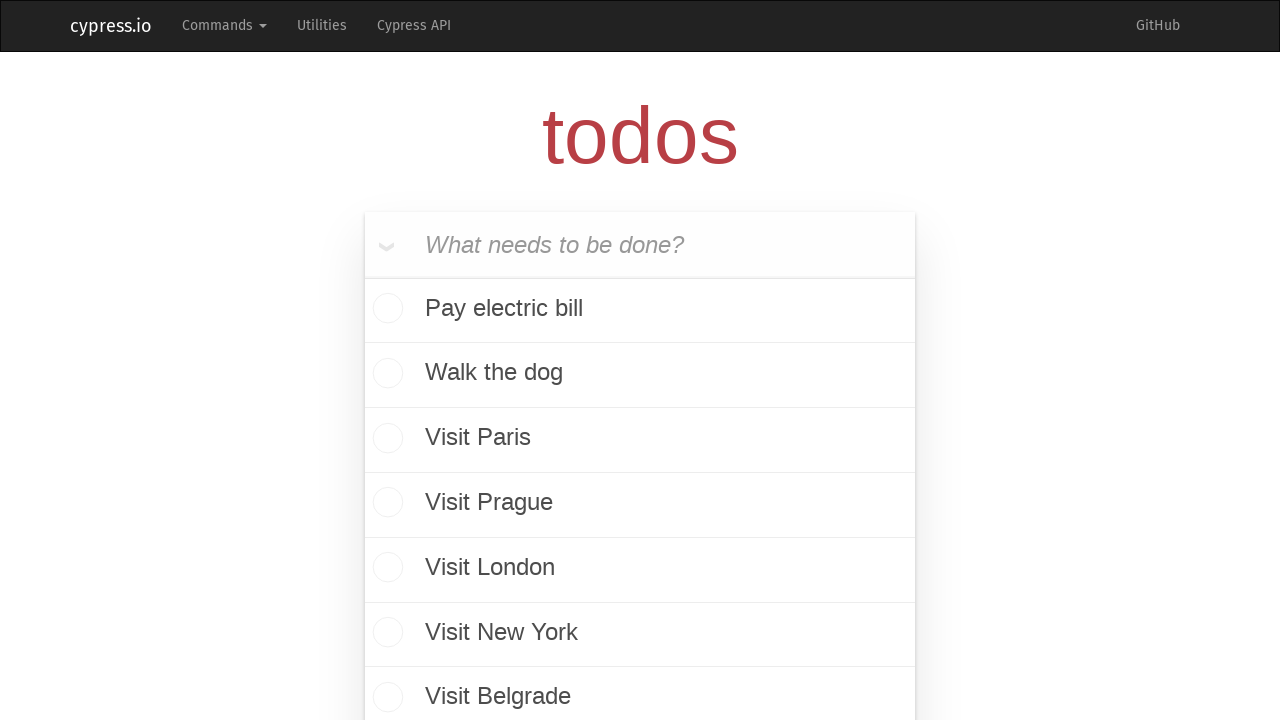

Selected first todo item for deletion (iteration 1)
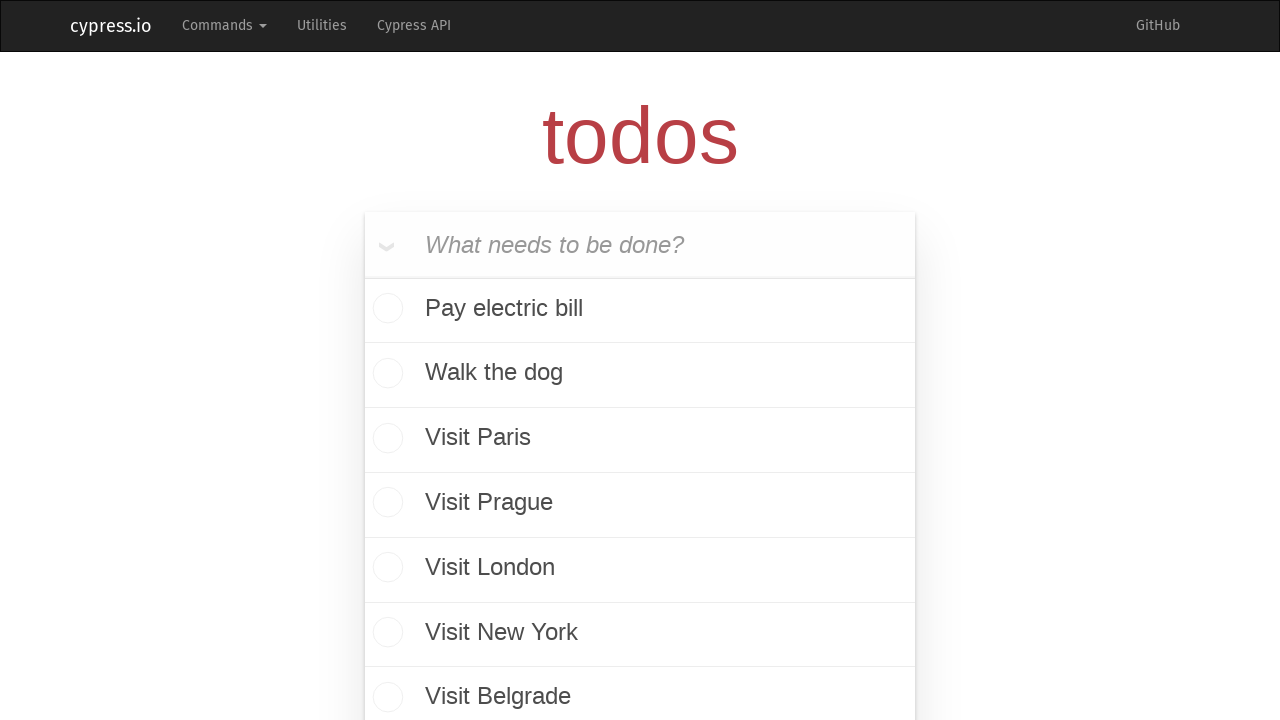

Hovered over todo item to reveal delete button (iteration 1) at (640, 311) on .todo-list > li >> nth=0
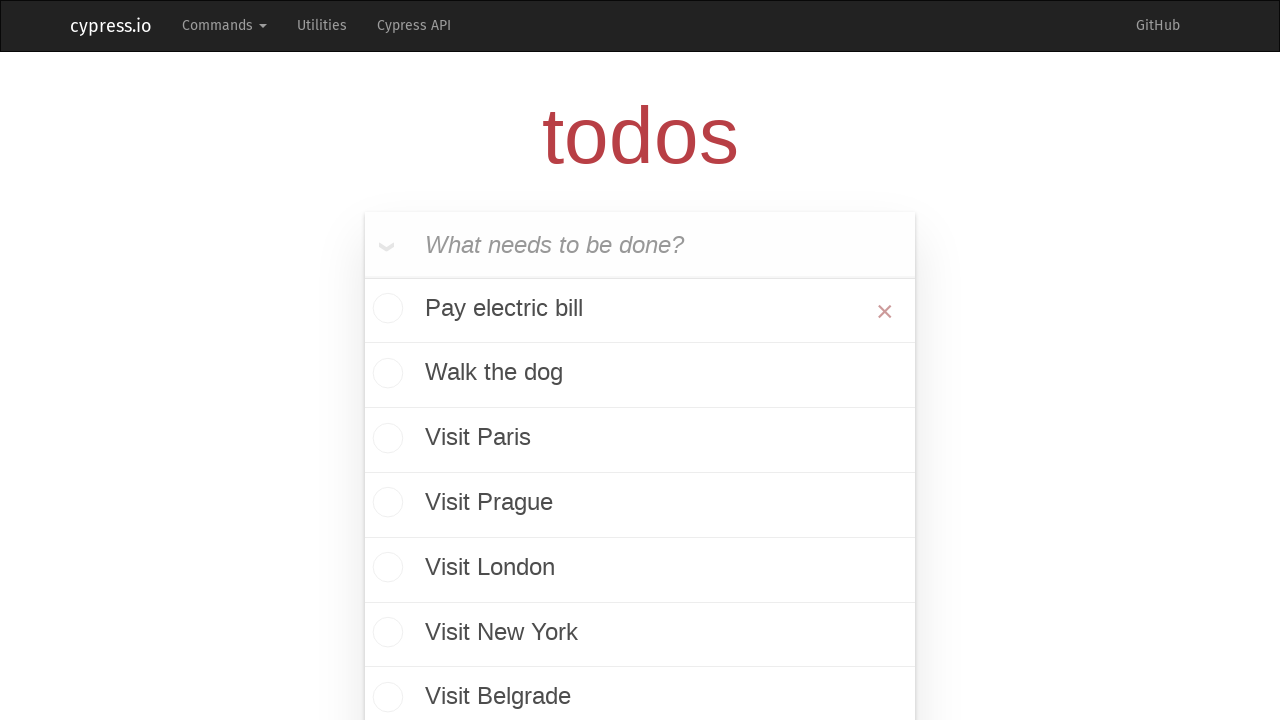

Clicked delete button for todo item (iteration 1) at (885, 311) on .todo-list > li >> nth=0 >> button
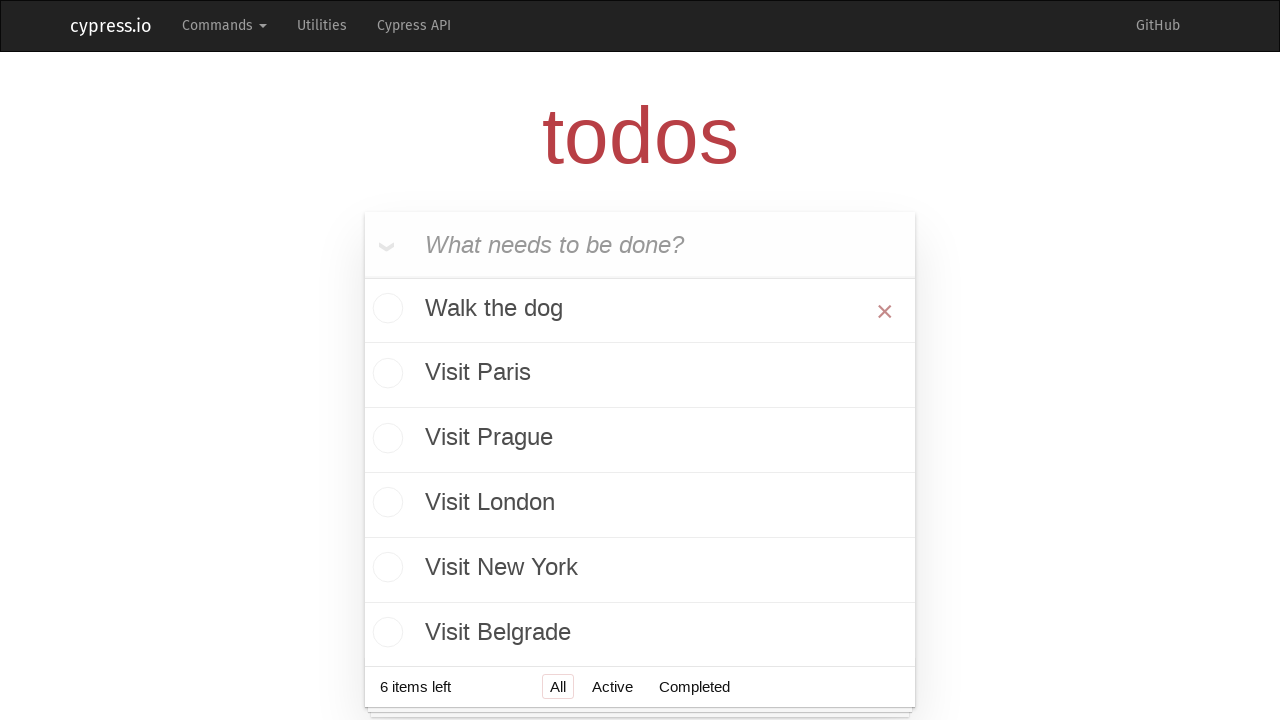

Selected first todo item for deletion (iteration 2)
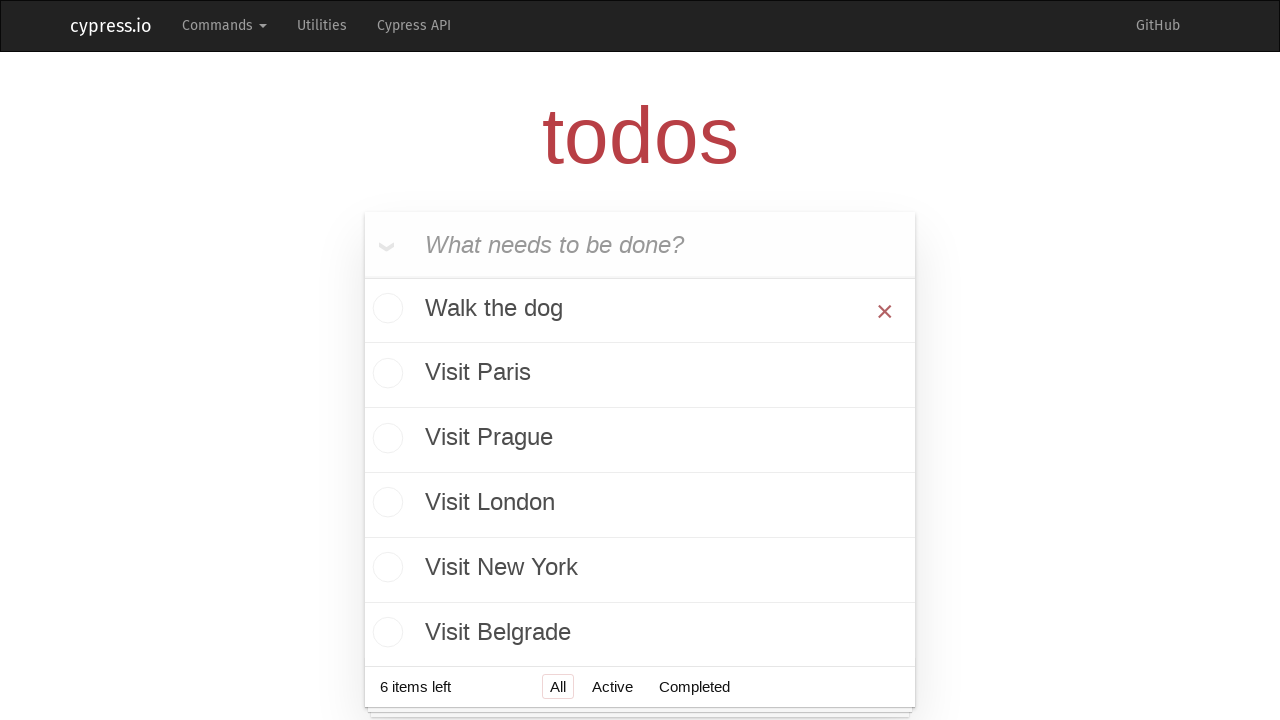

Hovered over todo item to reveal delete button (iteration 2) at (640, 311) on .todo-list > li >> nth=0
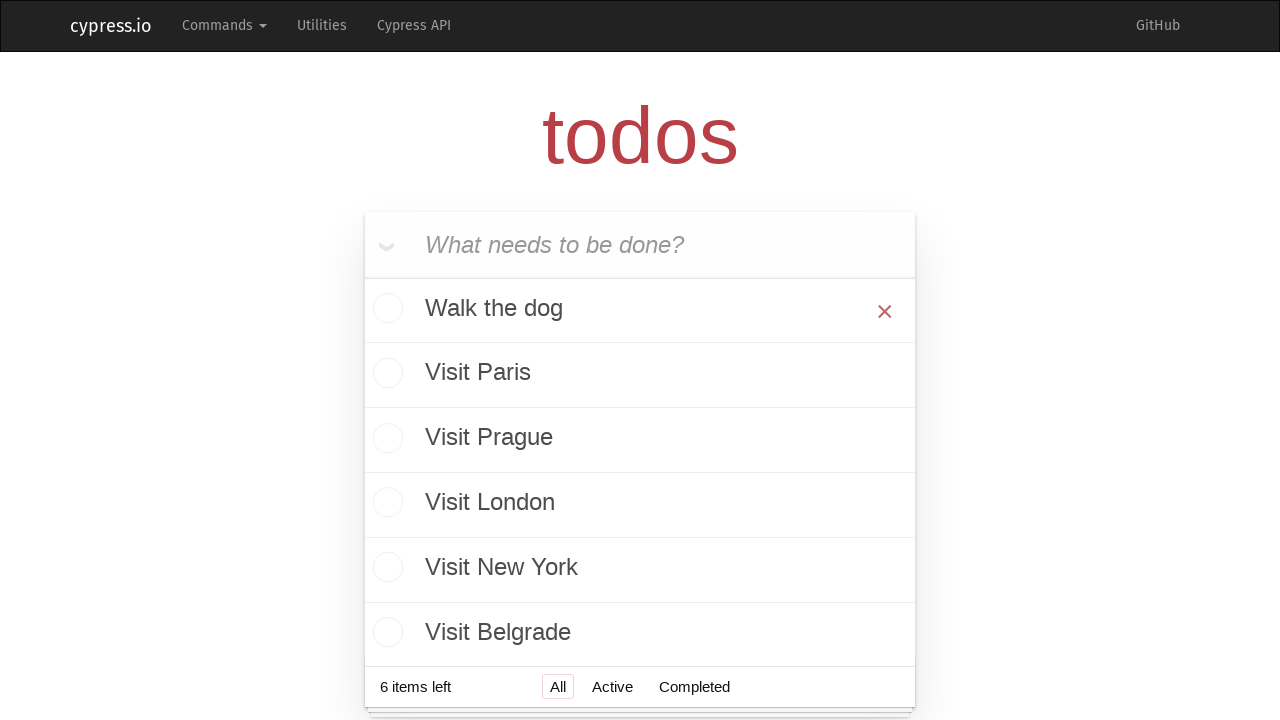

Clicked delete button for todo item (iteration 2) at (885, 311) on .todo-list > li >> nth=0 >> button
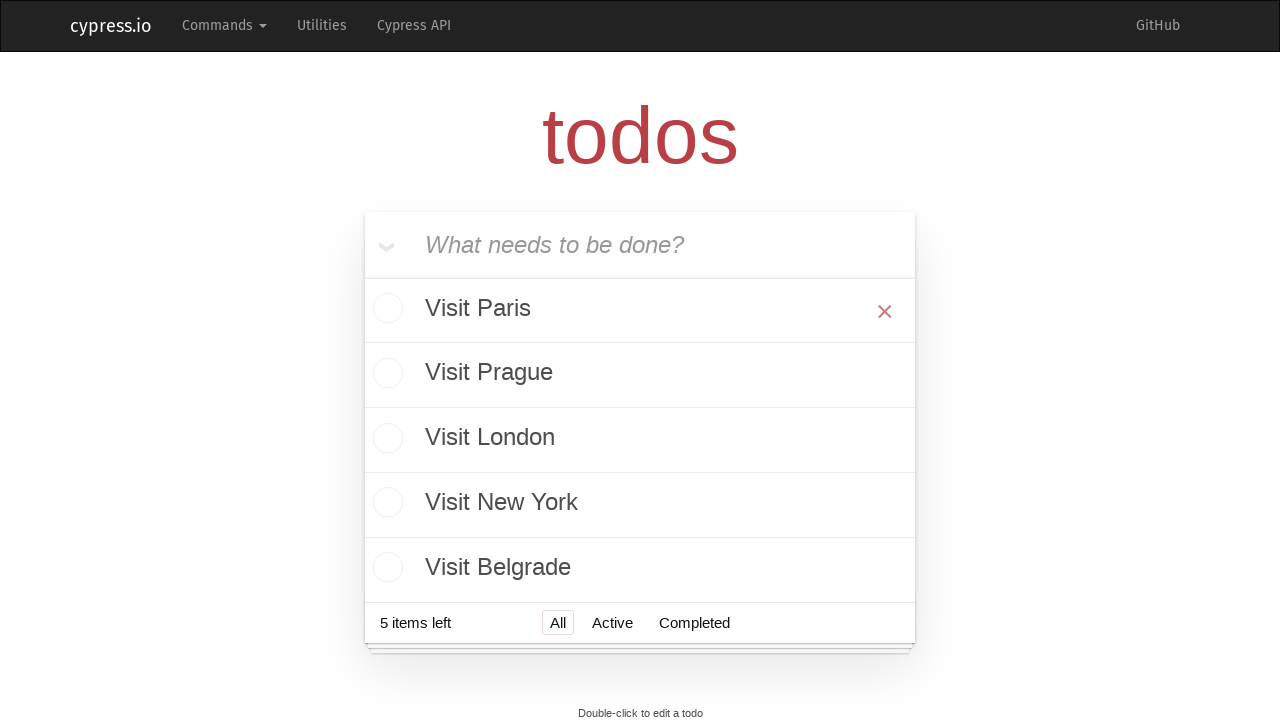

Selected first todo item for deletion (iteration 3)
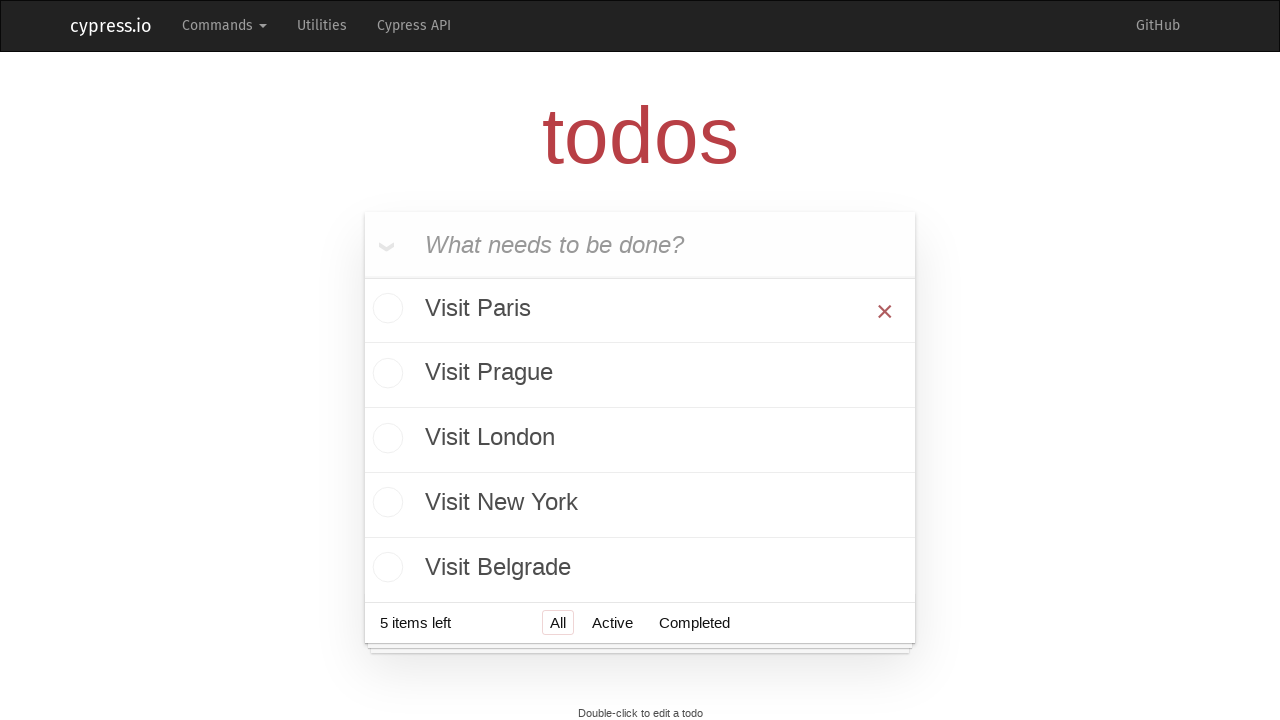

Hovered over todo item to reveal delete button (iteration 3) at (640, 311) on .todo-list > li >> nth=0
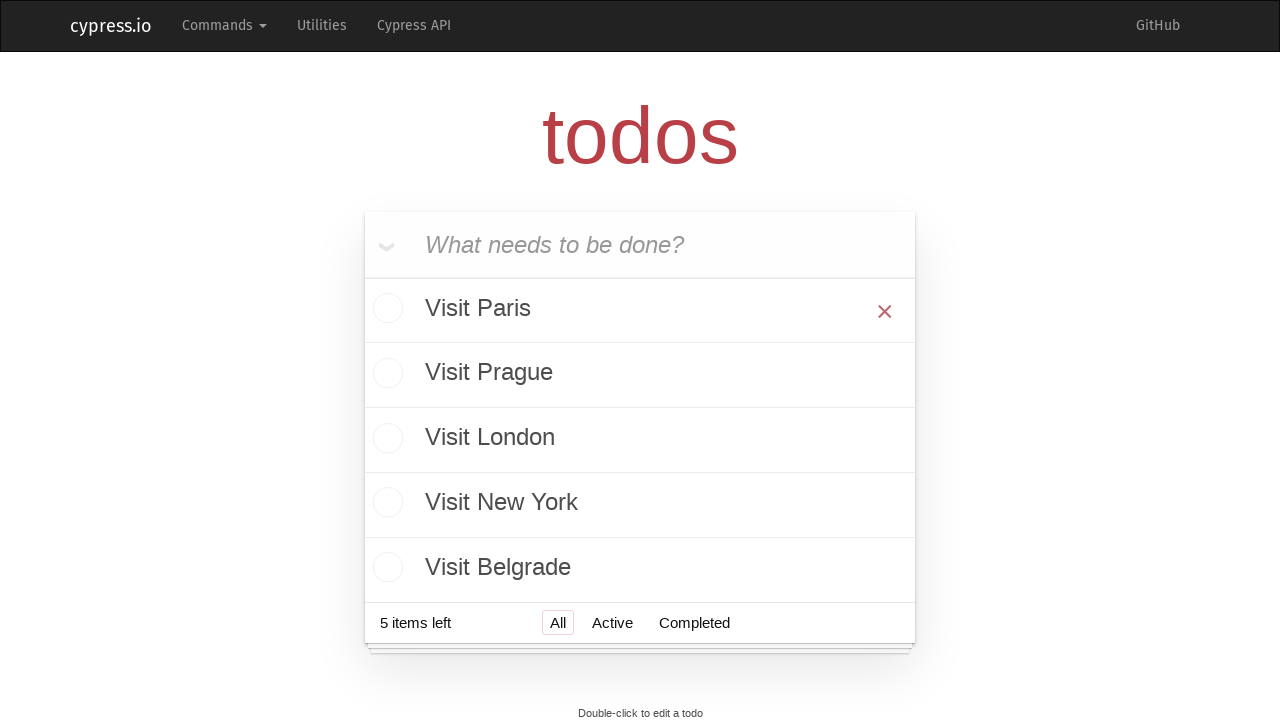

Clicked delete button for todo item (iteration 3) at (885, 311) on .todo-list > li >> nth=0 >> button
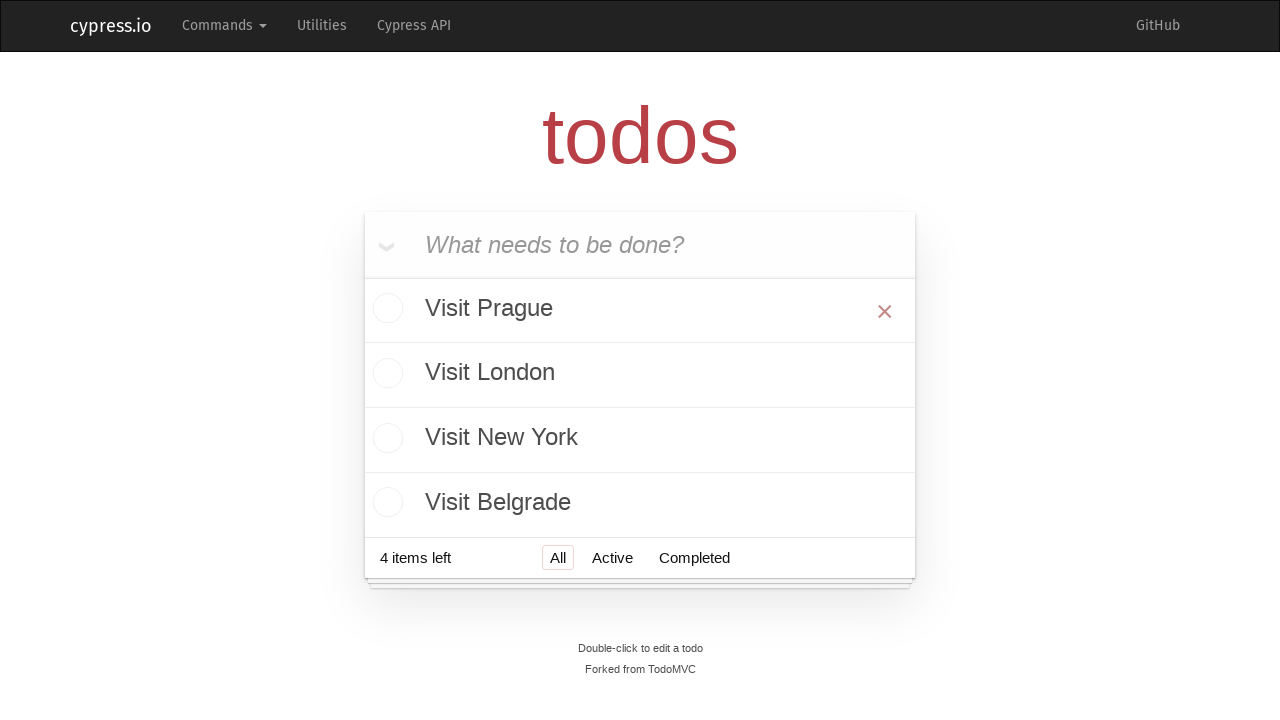

Selected first todo item for deletion (iteration 4)
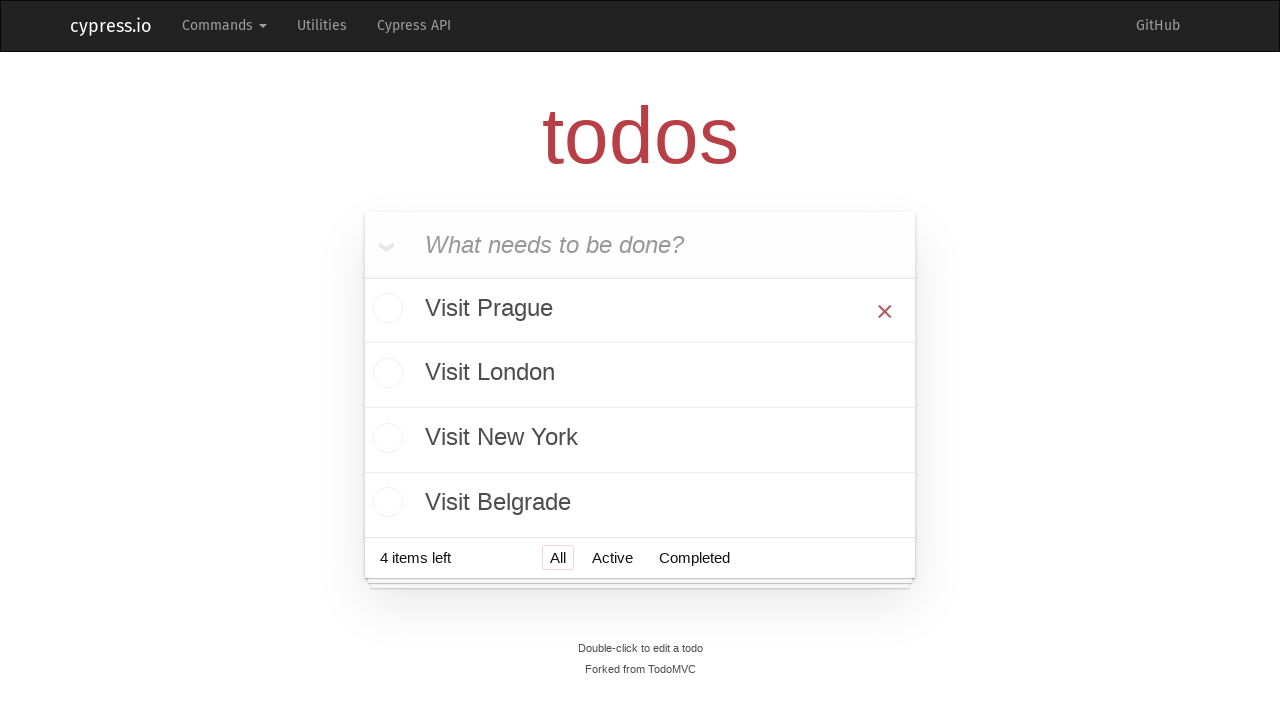

Hovered over todo item to reveal delete button (iteration 4) at (640, 311) on .todo-list > li >> nth=0
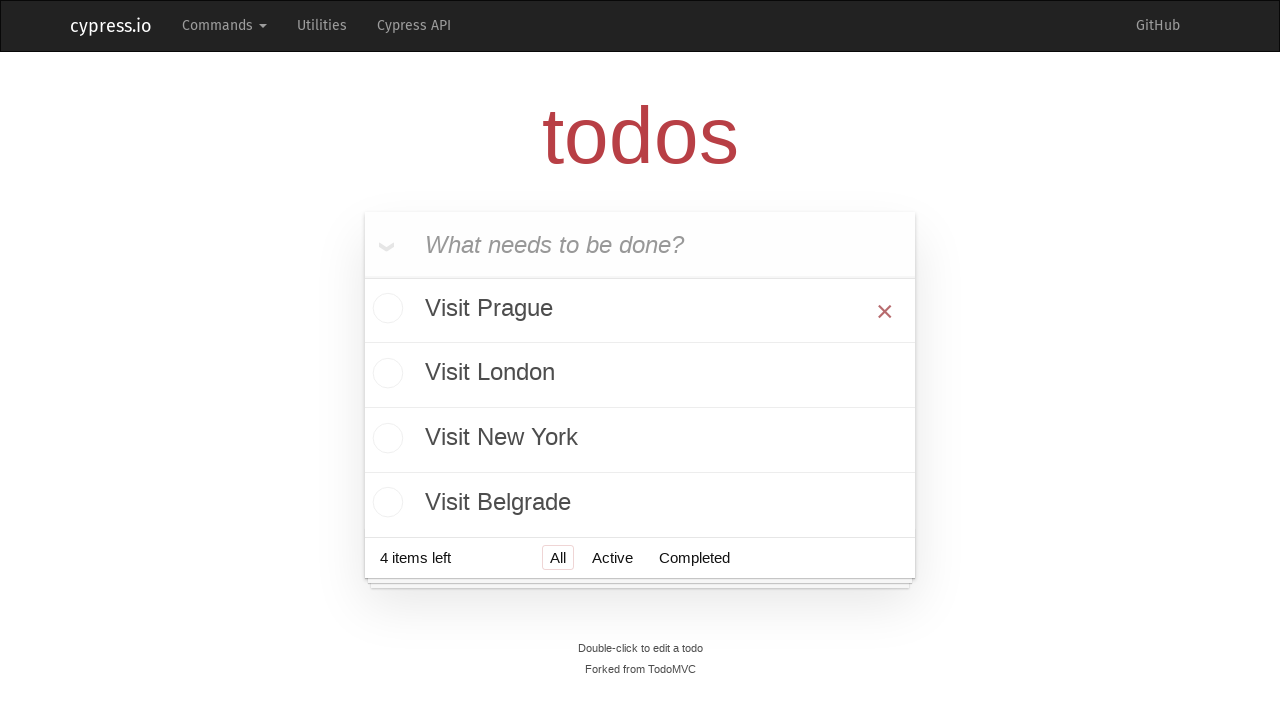

Clicked delete button for todo item (iteration 4) at (885, 311) on .todo-list > li >> nth=0 >> button
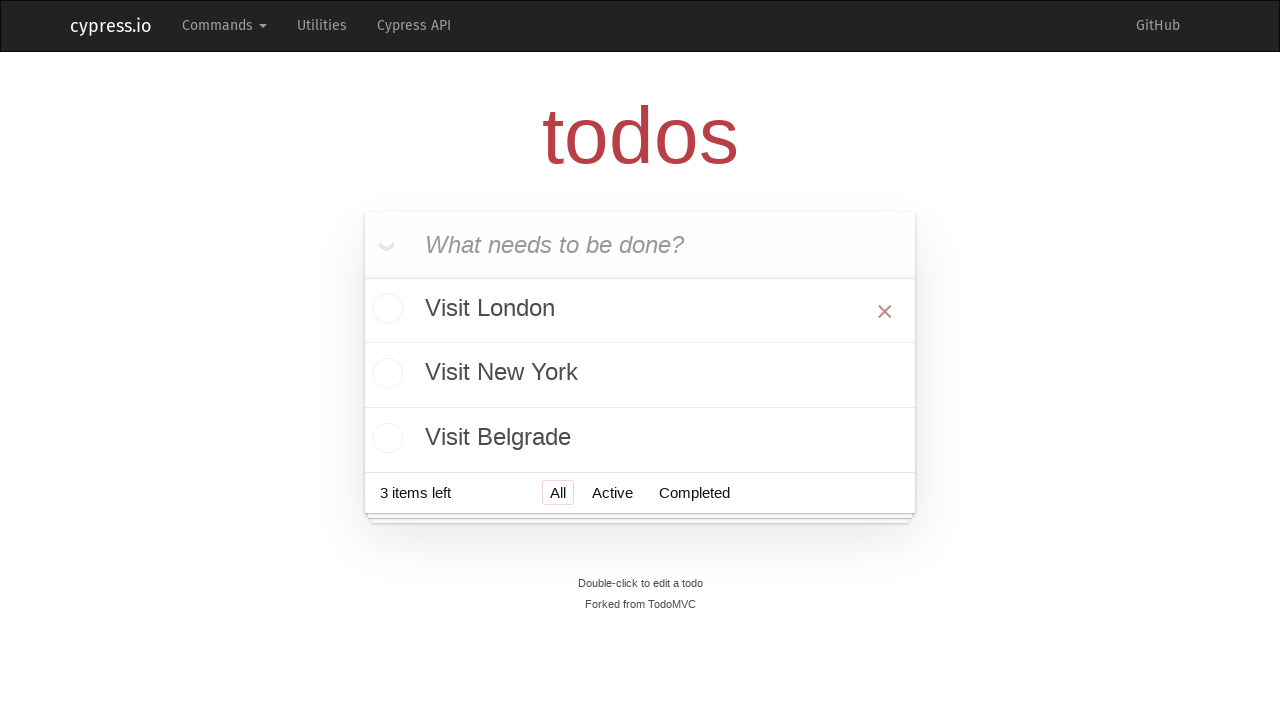

Selected first todo item for deletion (iteration 5)
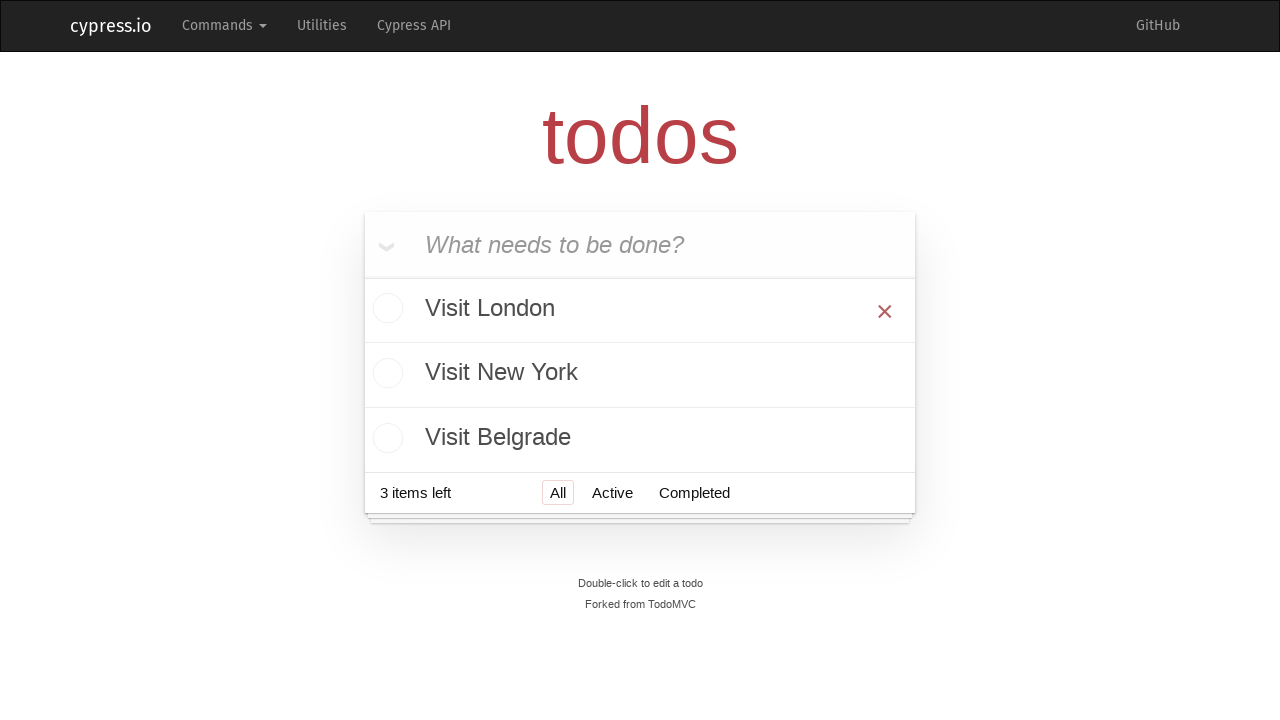

Hovered over todo item to reveal delete button (iteration 5) at (640, 311) on .todo-list > li >> nth=0
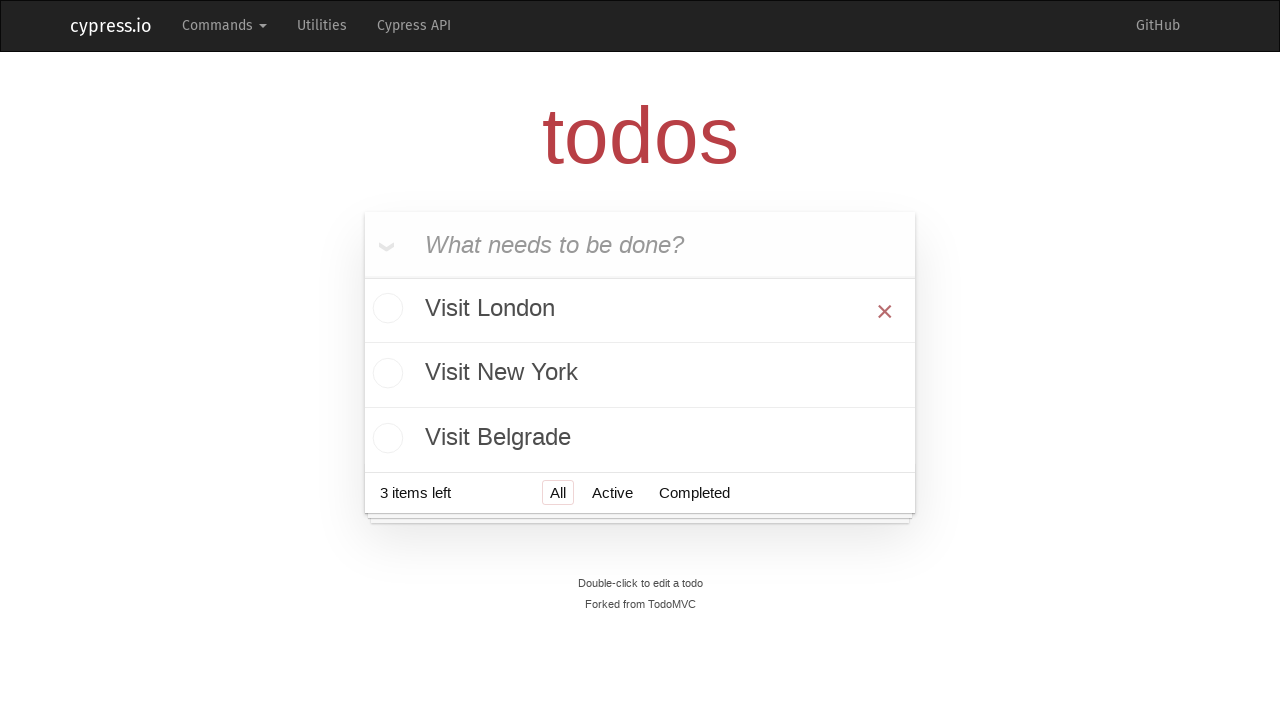

Clicked delete button for todo item (iteration 5) at (885, 311) on .todo-list > li >> nth=0 >> button
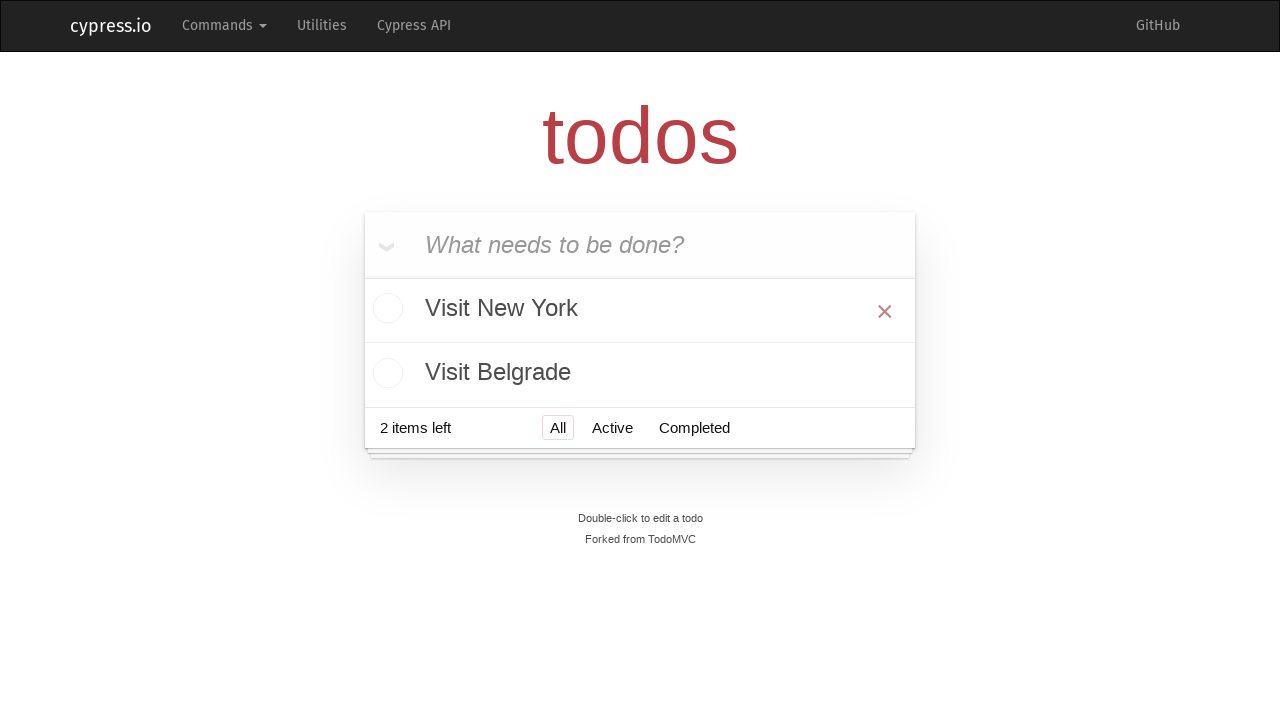

Selected first todo item for deletion (iteration 6)
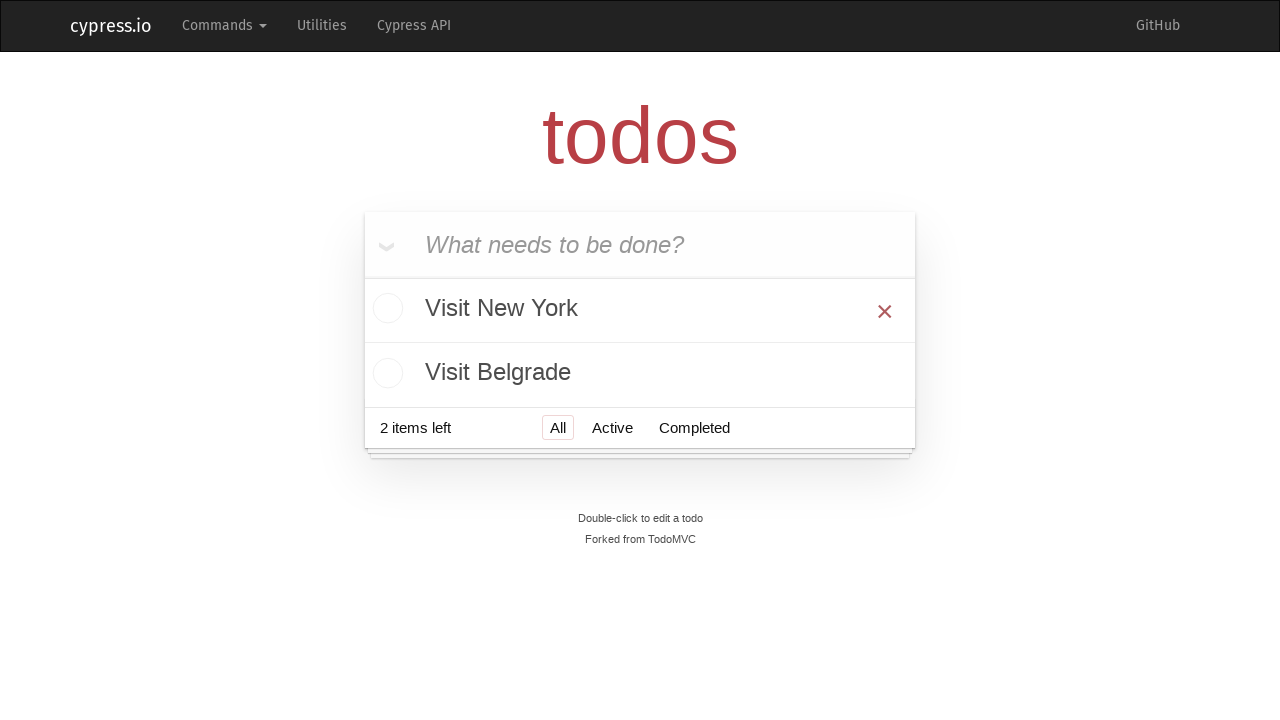

Hovered over todo item to reveal delete button (iteration 6) at (640, 311) on .todo-list > li >> nth=0
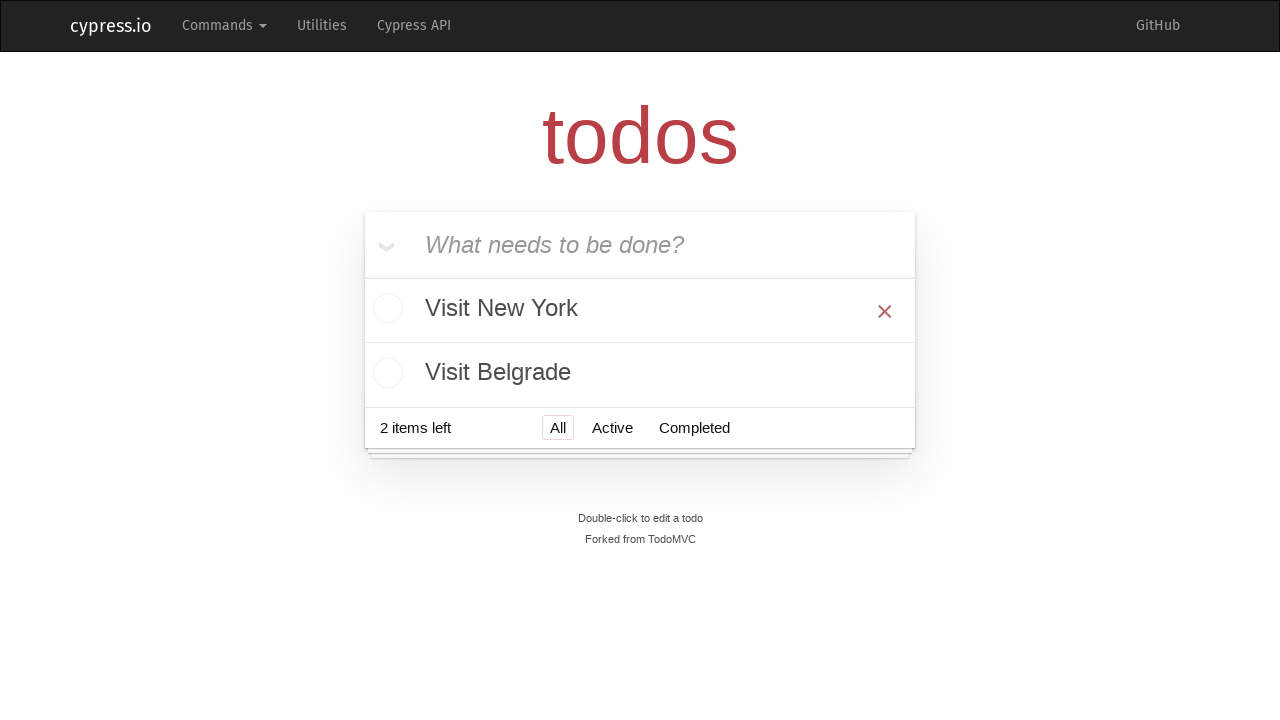

Clicked delete button for todo item (iteration 6) at (885, 311) on .todo-list > li >> nth=0 >> button
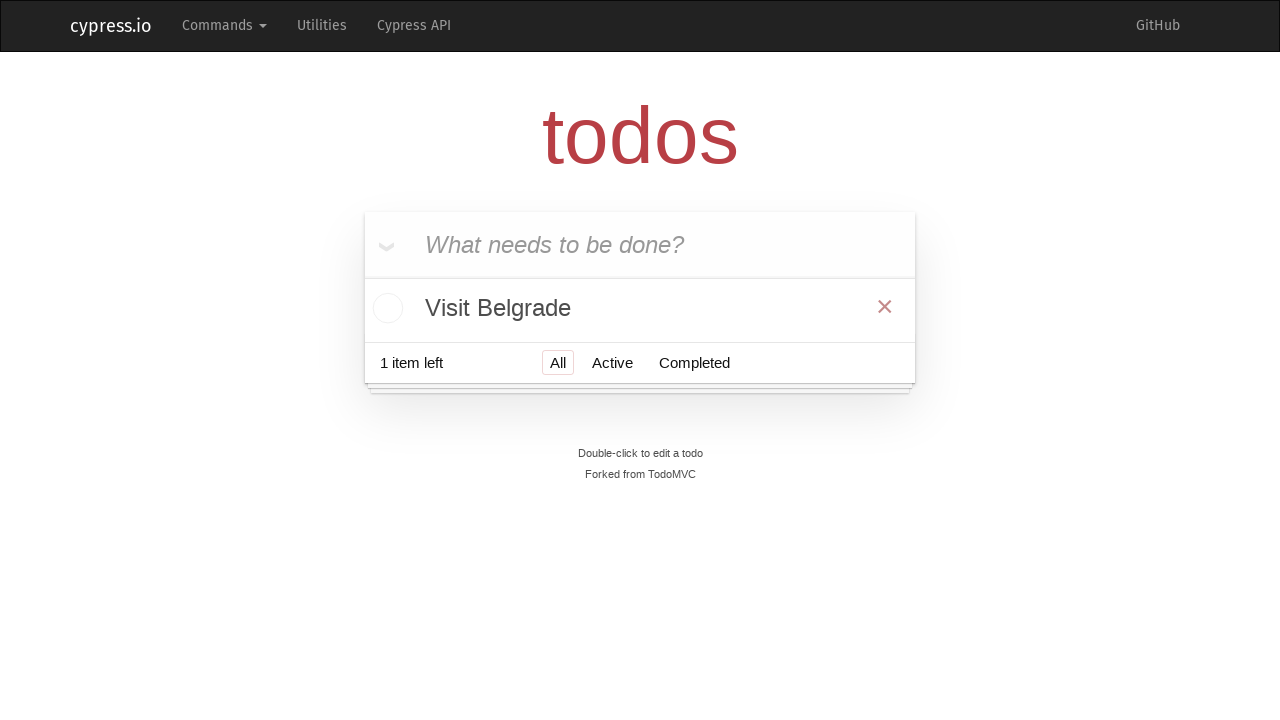

Selected first todo item for deletion (iteration 7)
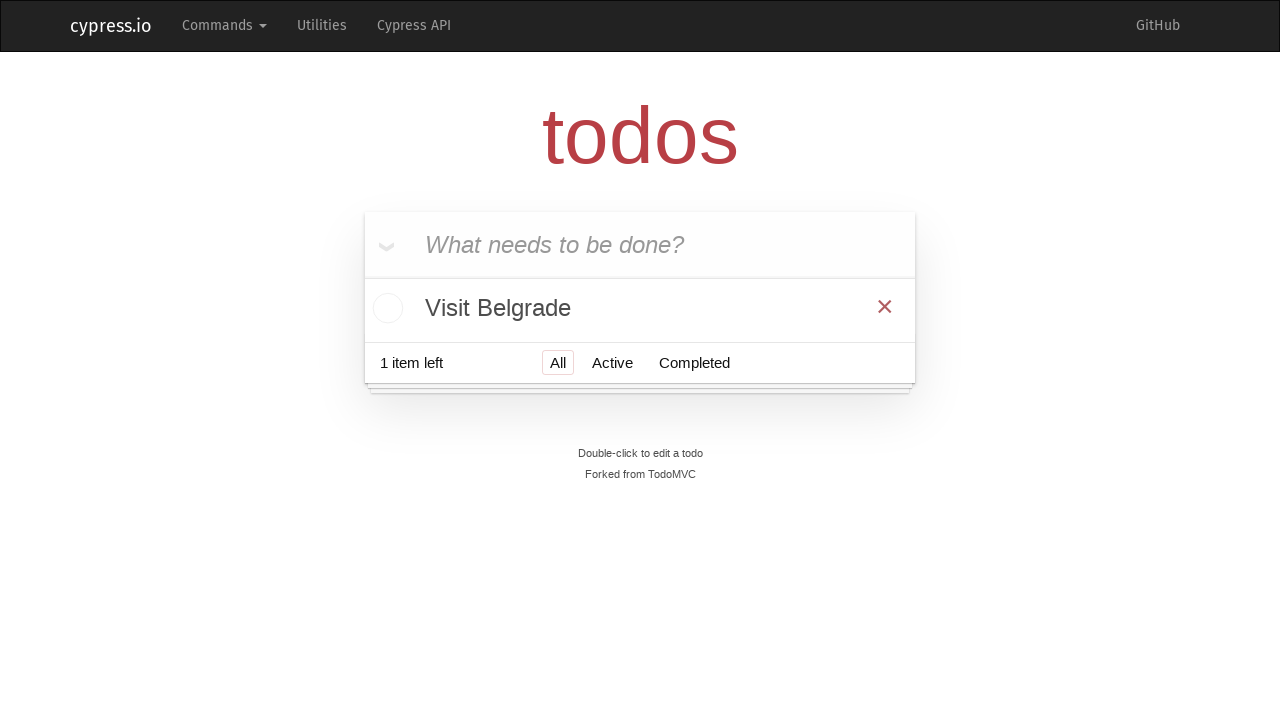

Hovered over todo item to reveal delete button (iteration 7) at (640, 308) on .todo-list > li >> nth=0
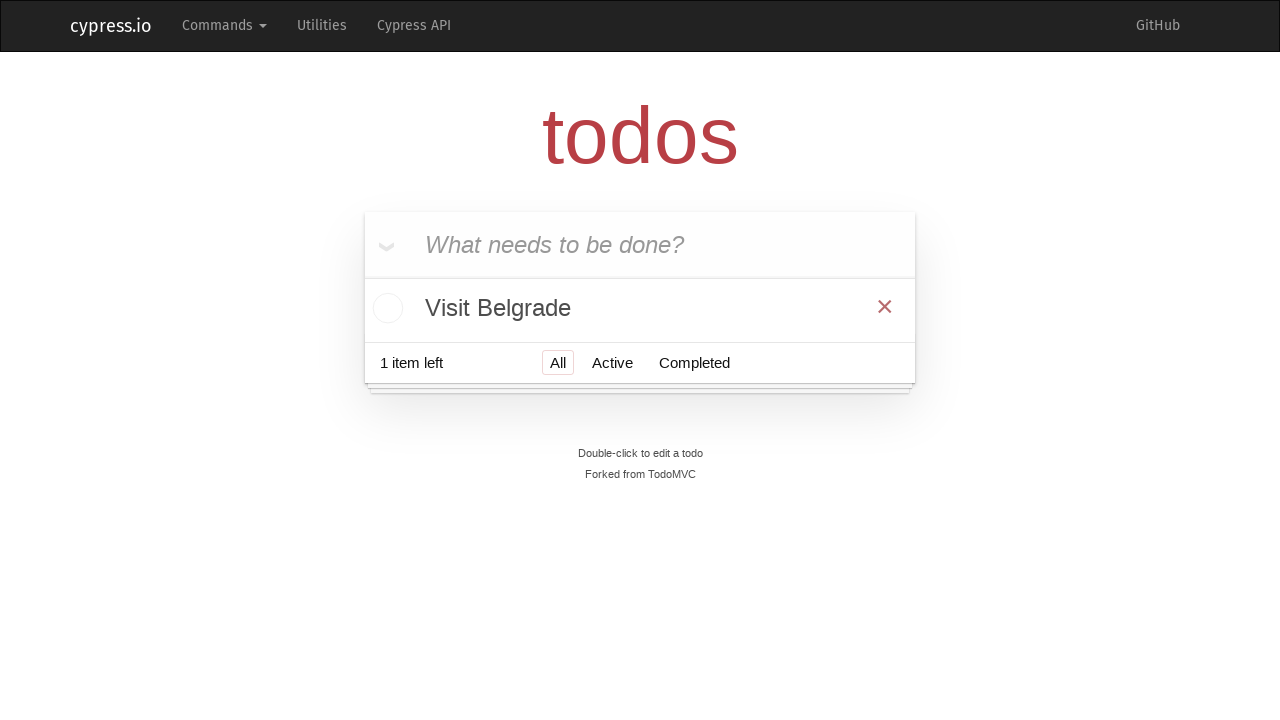

Clicked delete button for todo item (iteration 7) at (885, 306) on .todo-list > li >> nth=0 >> button
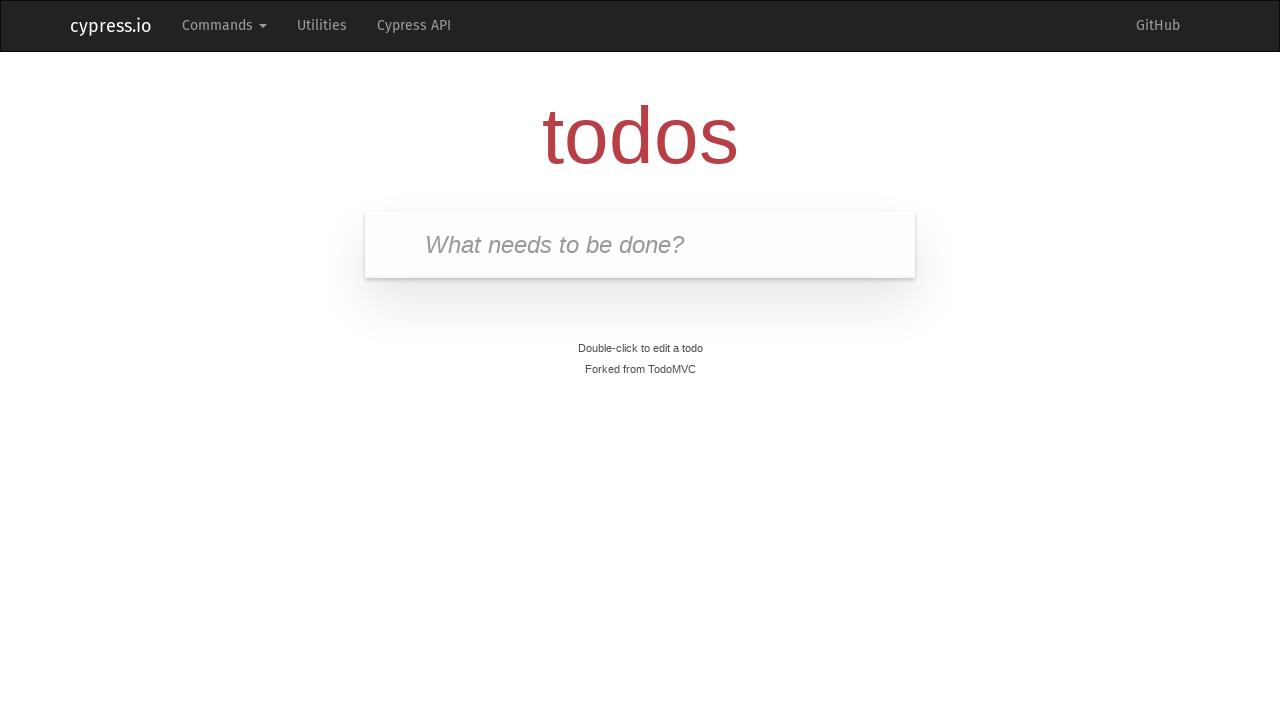

Verified all todos were removed (final count: 0)
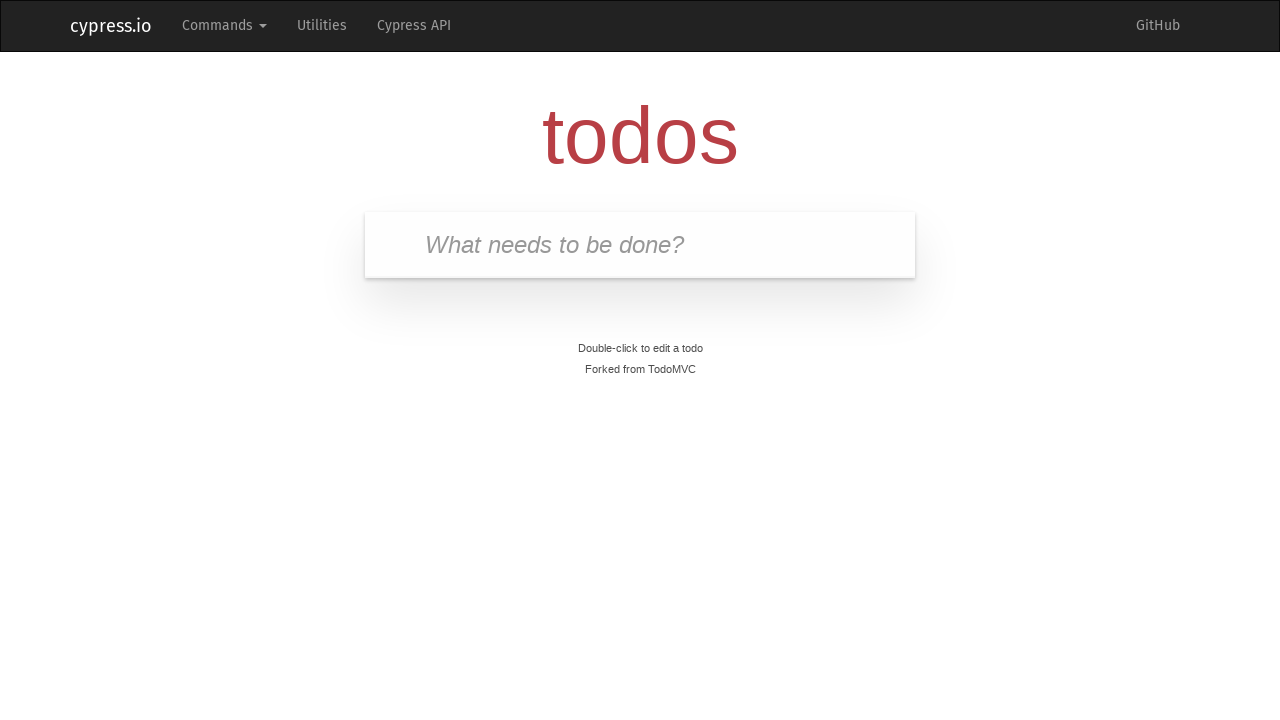

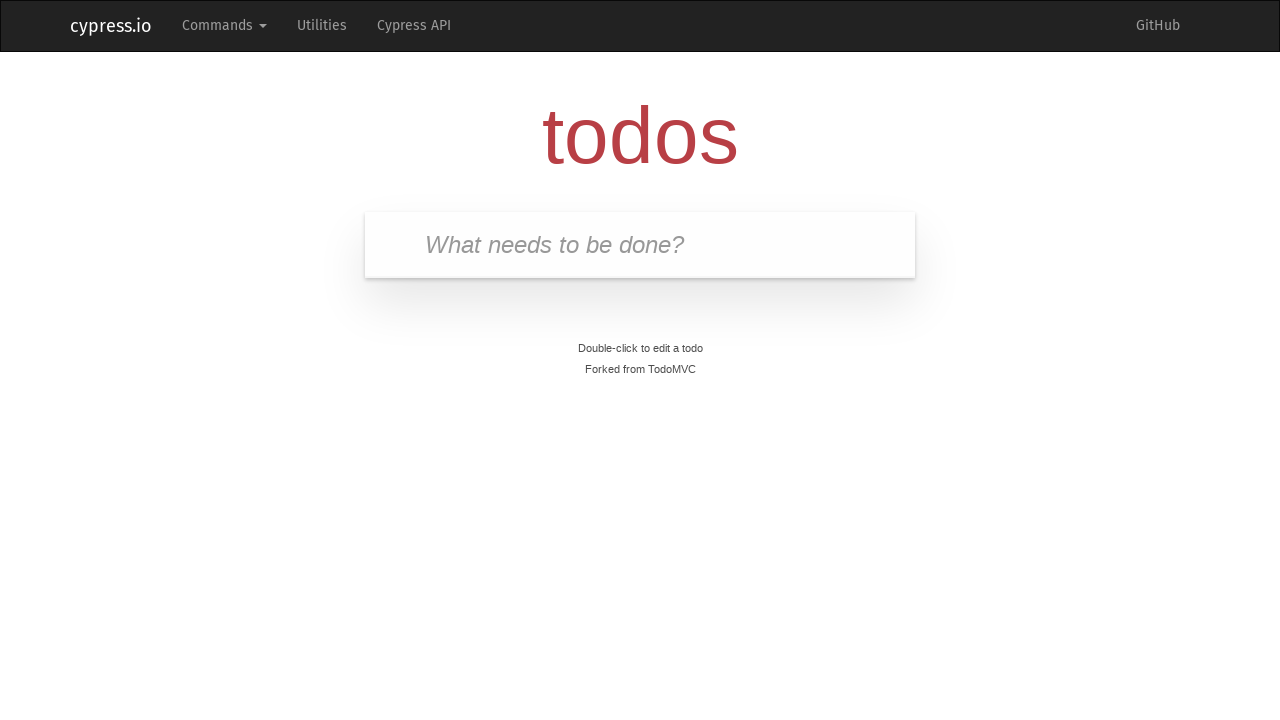